Tests a triangle classification calculator by entering various combinations of side lengths (equilateral, not a triangle, negative values, non-numeric input, isosceles, and general triangle) and verifying the correct classification results.

Starting URL: https://iroman2019.github.io/homework/triangles.html

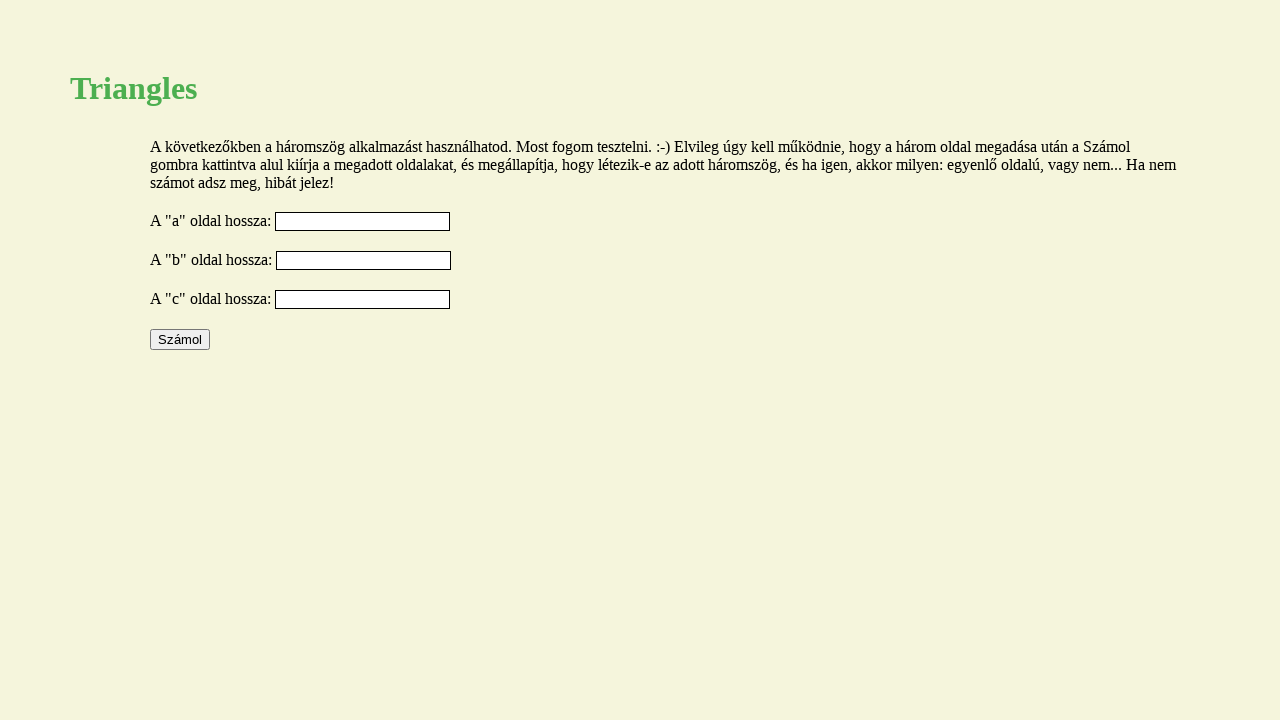

Filled side A with value 3 for equilateral triangle test on #a-input
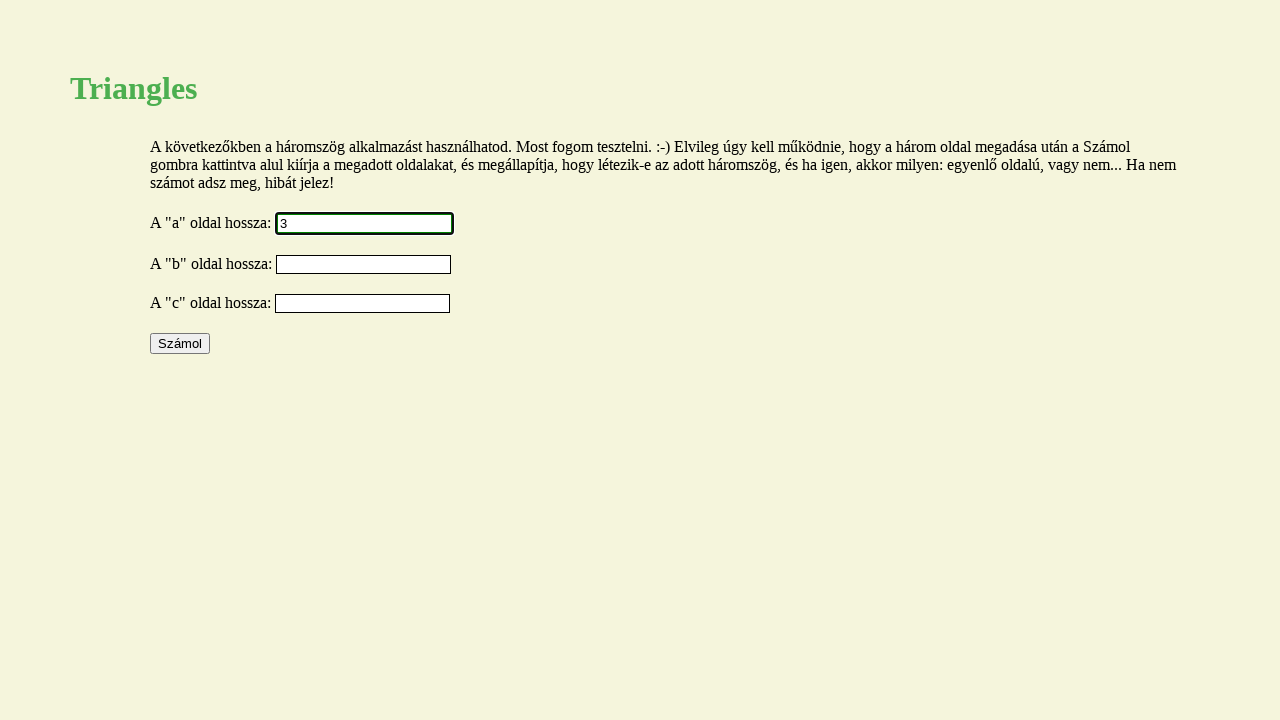

Filled side B with value 3 on #b-input
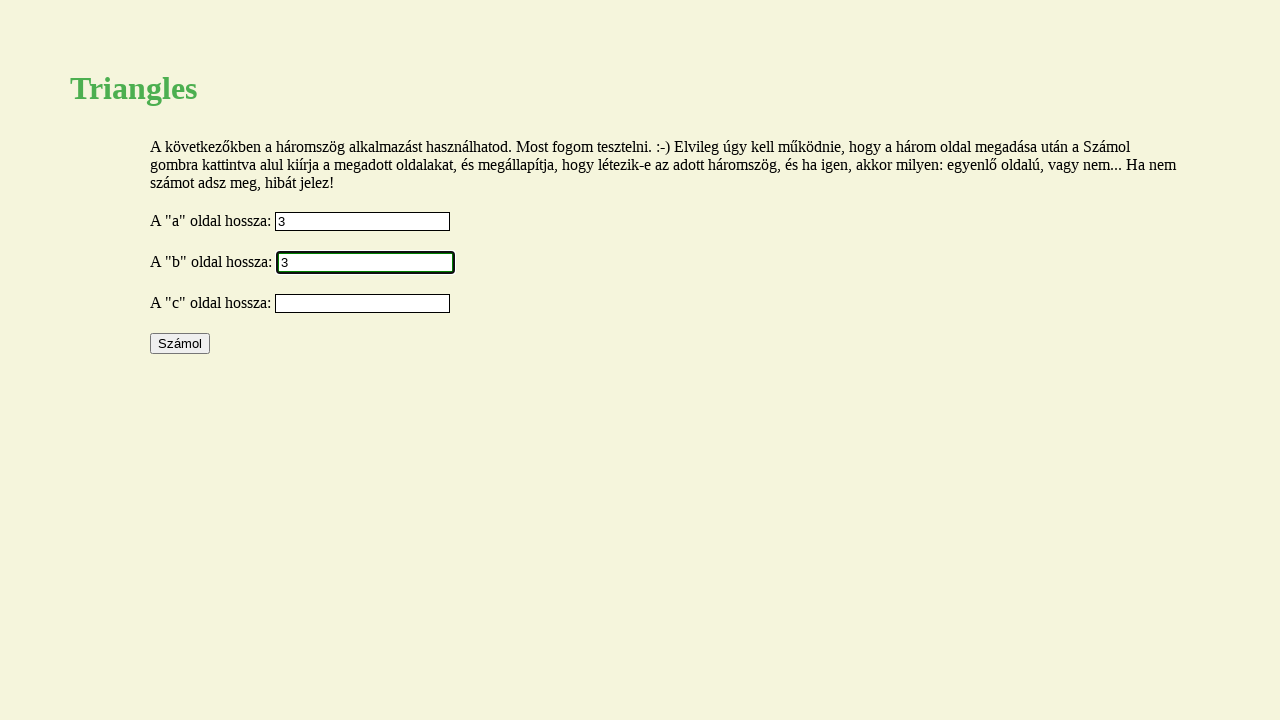

Filled side C with value 3 on #c-input
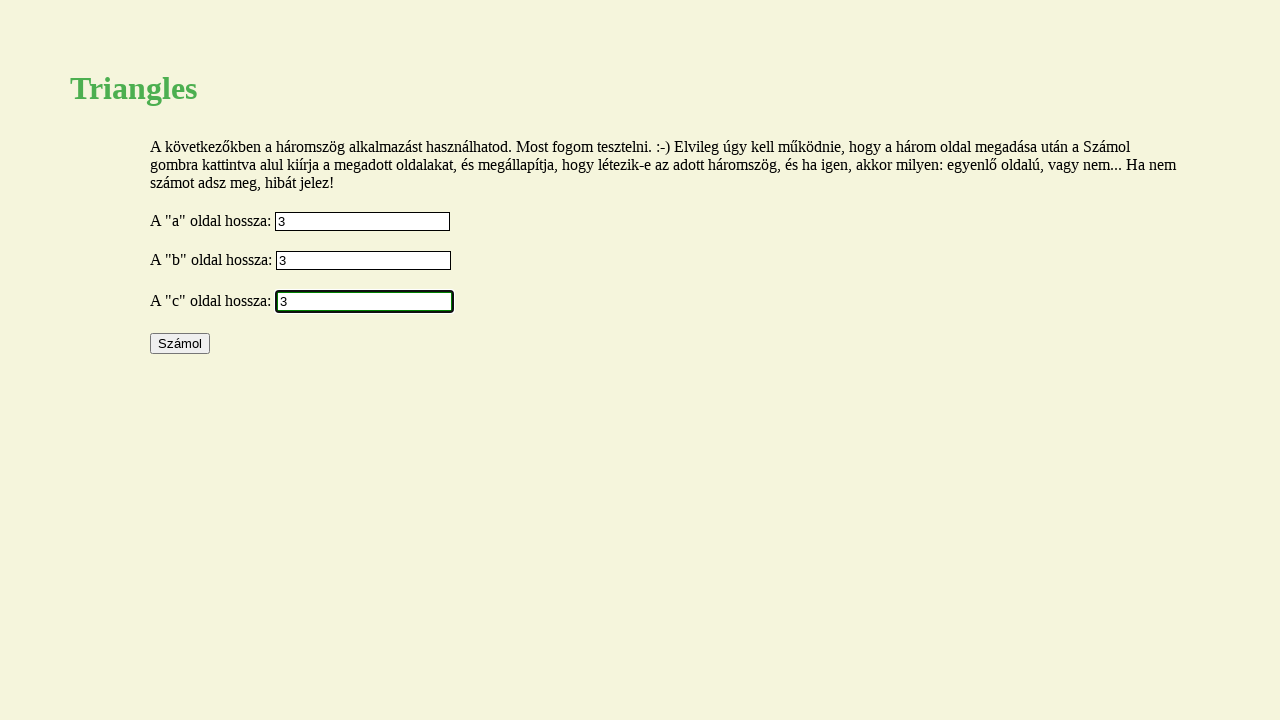

Clicked calculate button for equilateral triangle at (180, 344) on #calculate-button
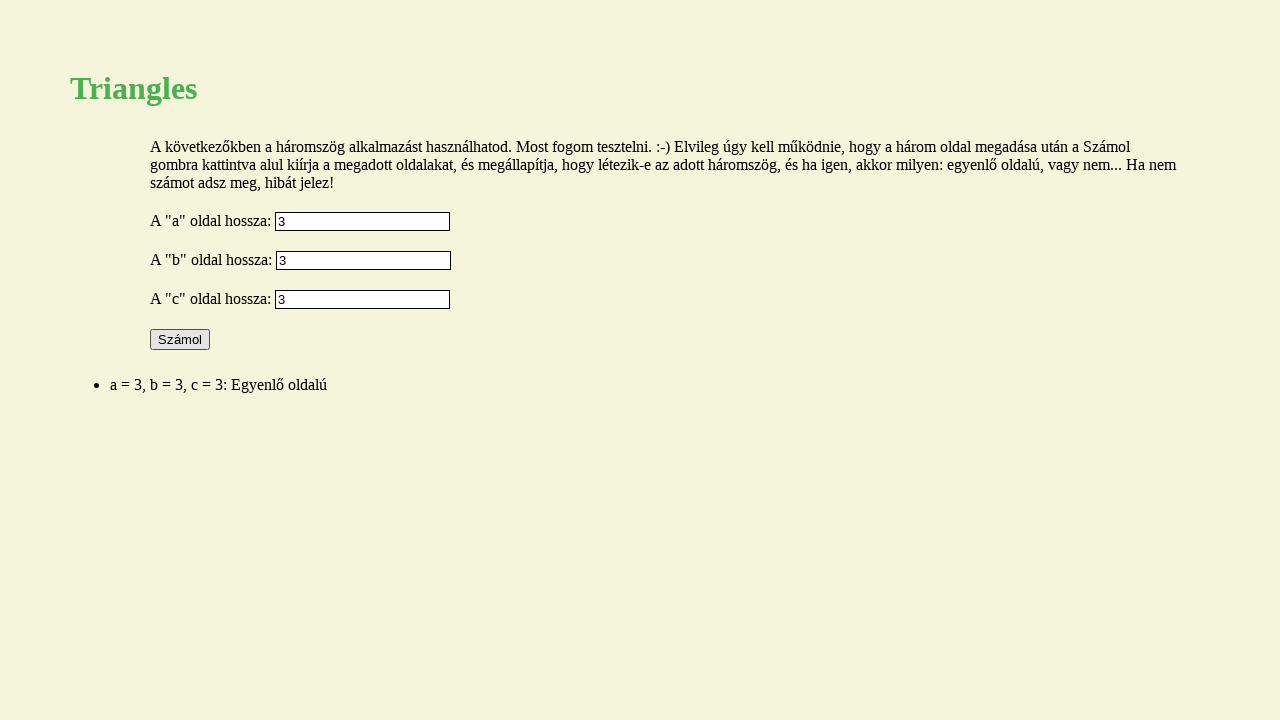

Result loaded for equilateral triangle classification
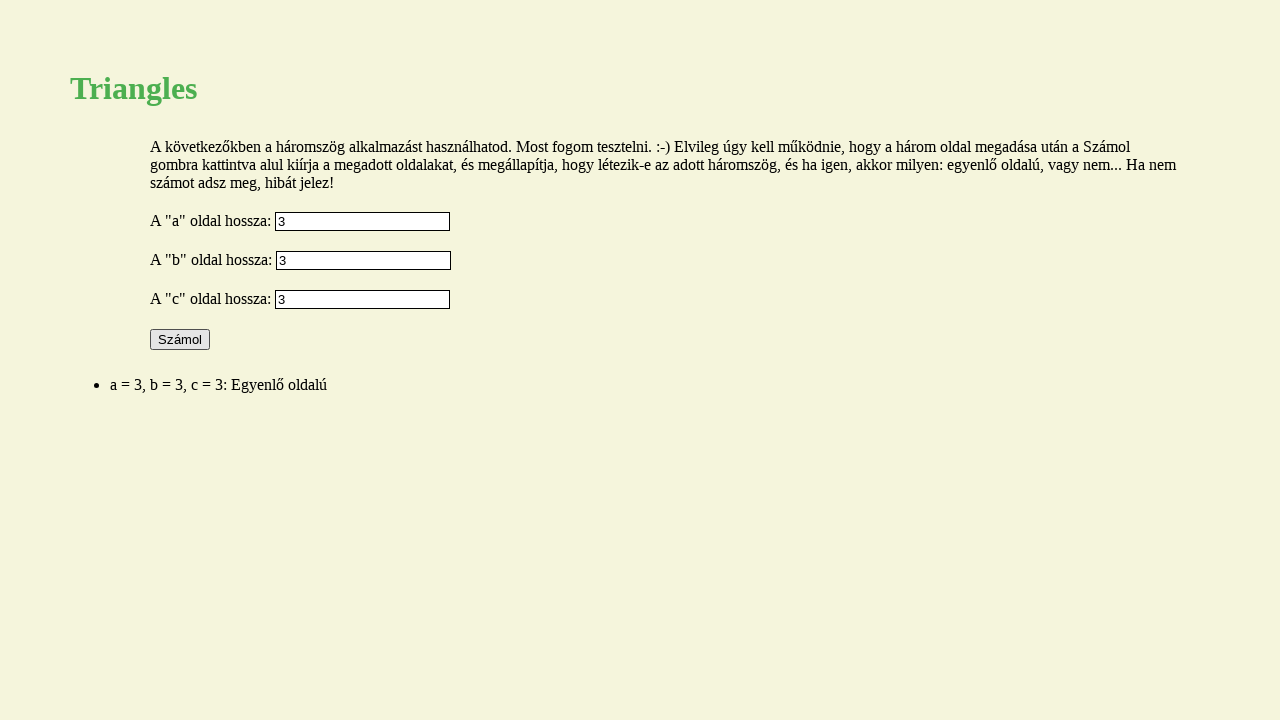

Cleared side A input on #a-input
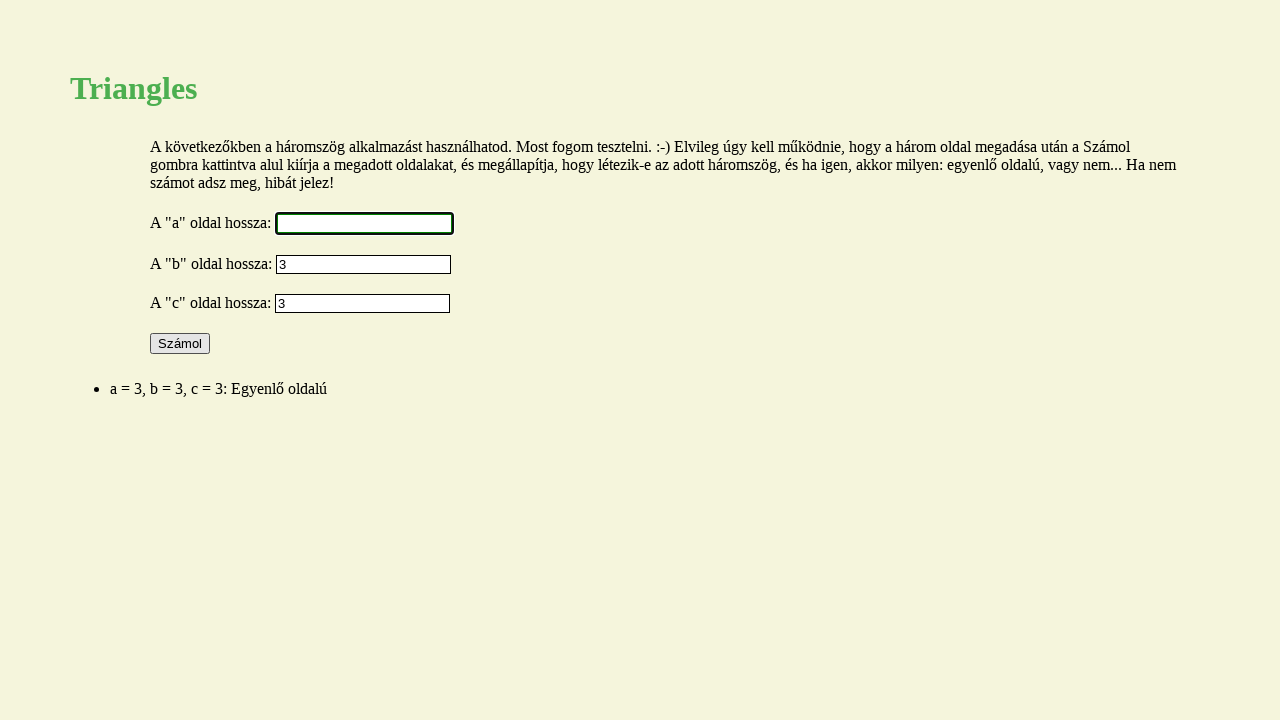

Cleared side B input on #b-input
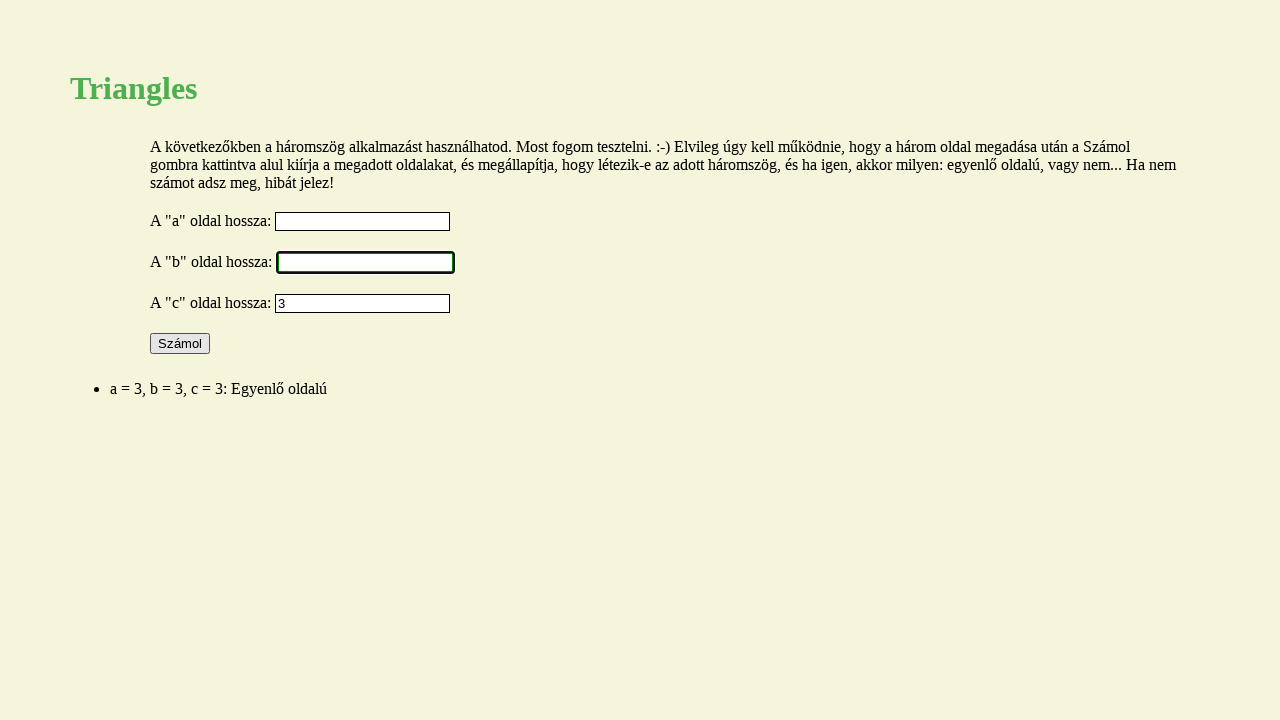

Cleared side C input on #c-input
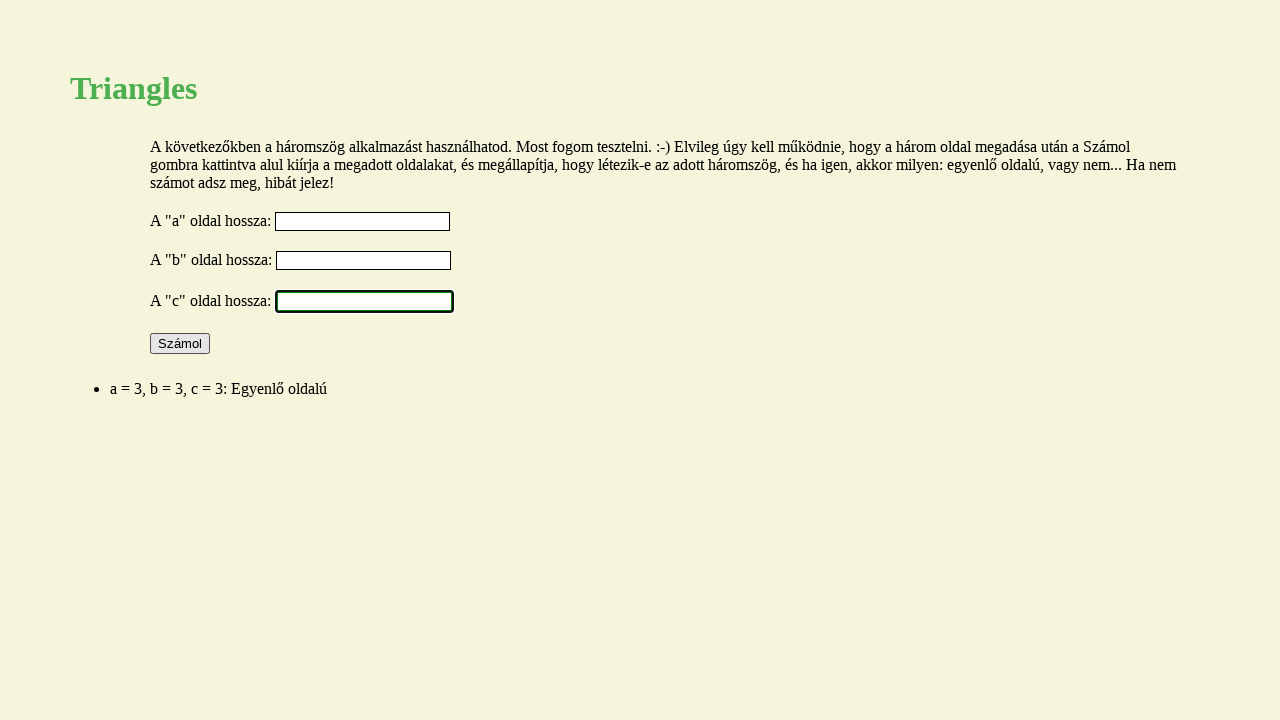

Filled side A with value 20 for not-a-triangle test on #a-input
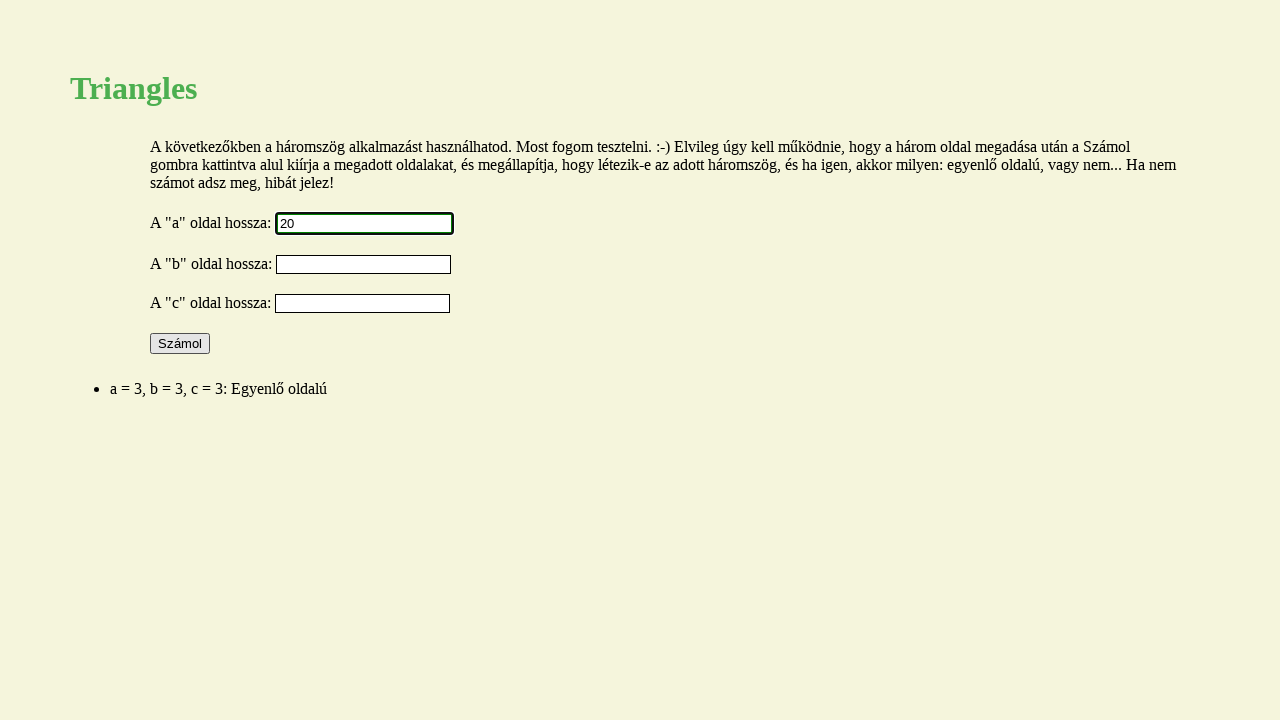

Filled side B with value 5 on #b-input
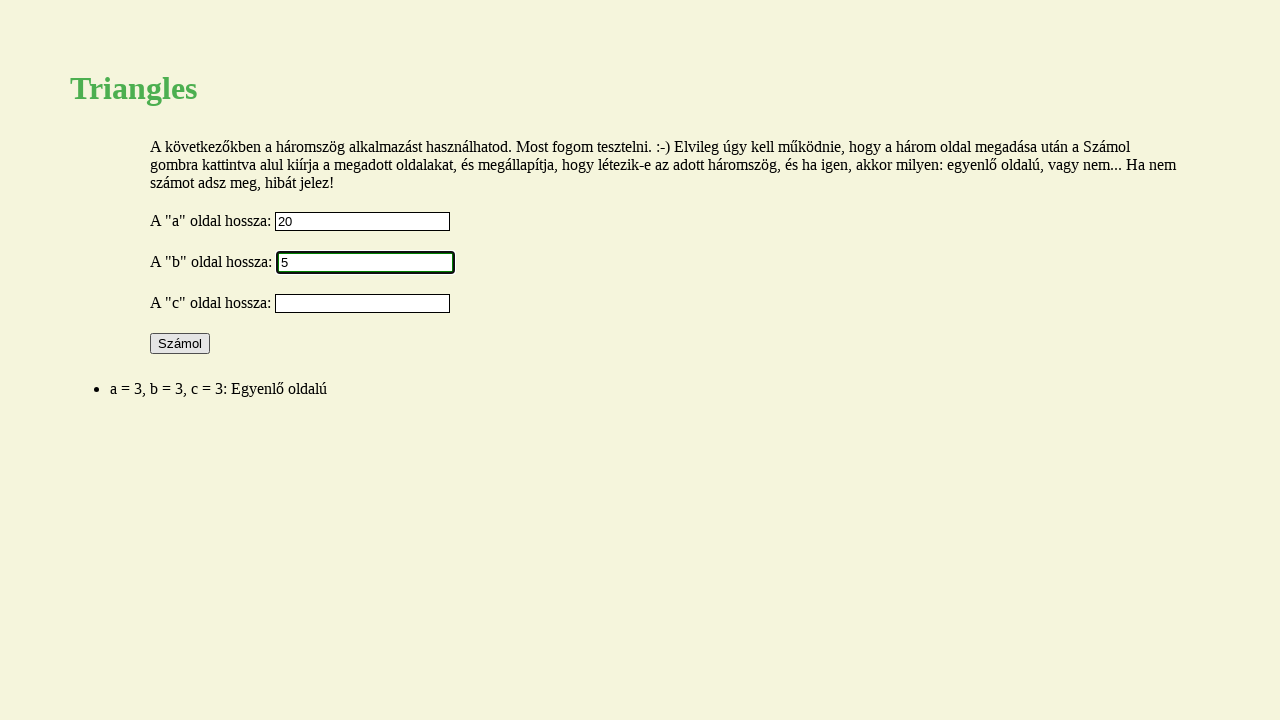

Filled side C with value 10 on #c-input
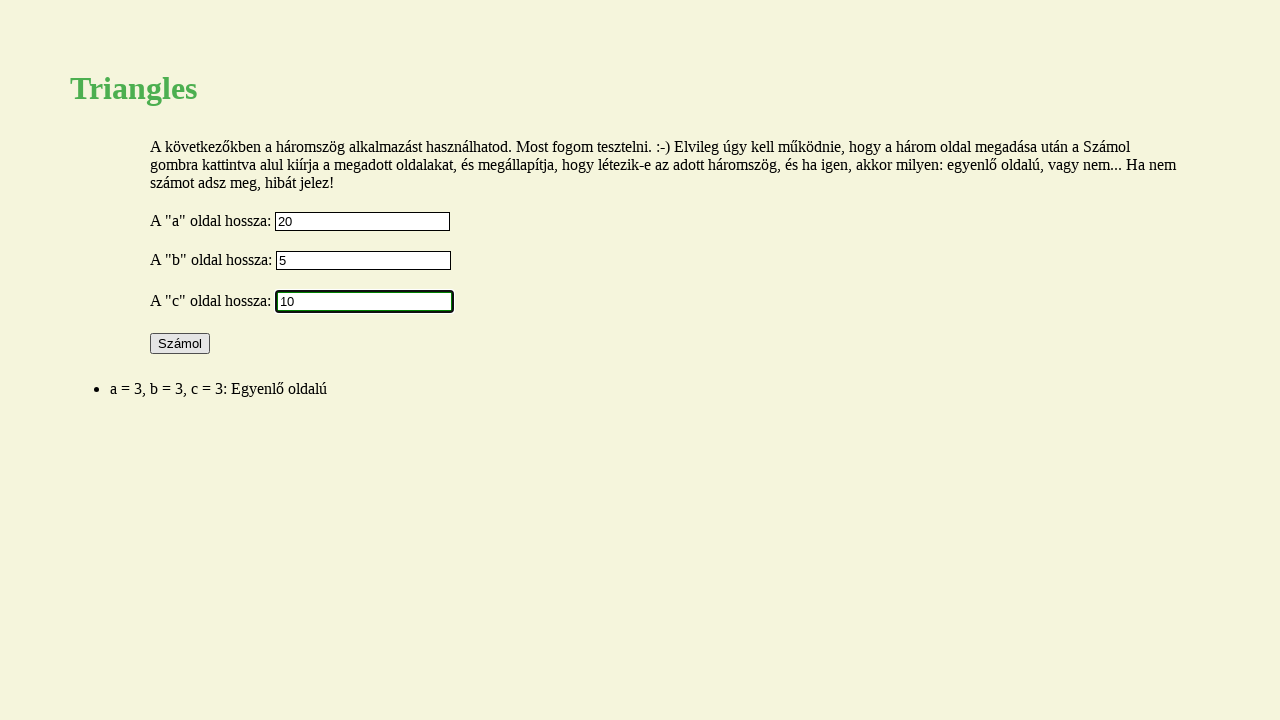

Clicked calculate button for not-a-triangle test at (180, 344) on #calculate-button
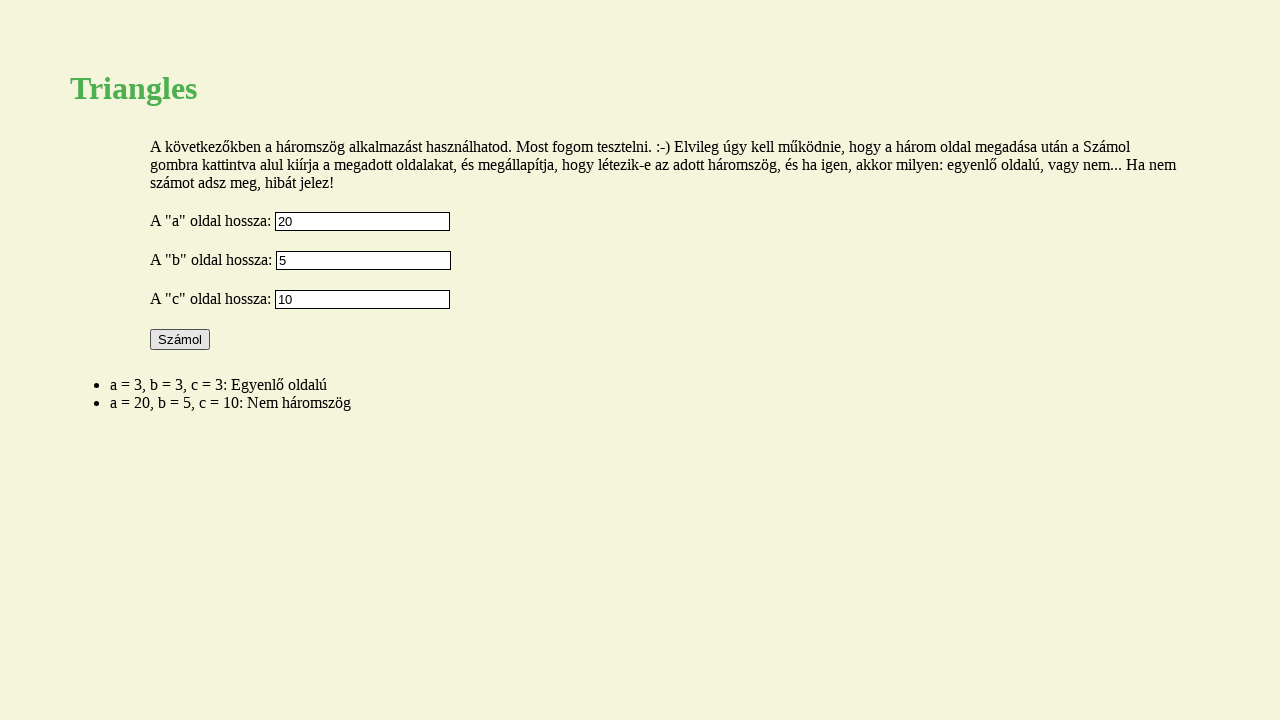

Result loaded for not-a-triangle classification
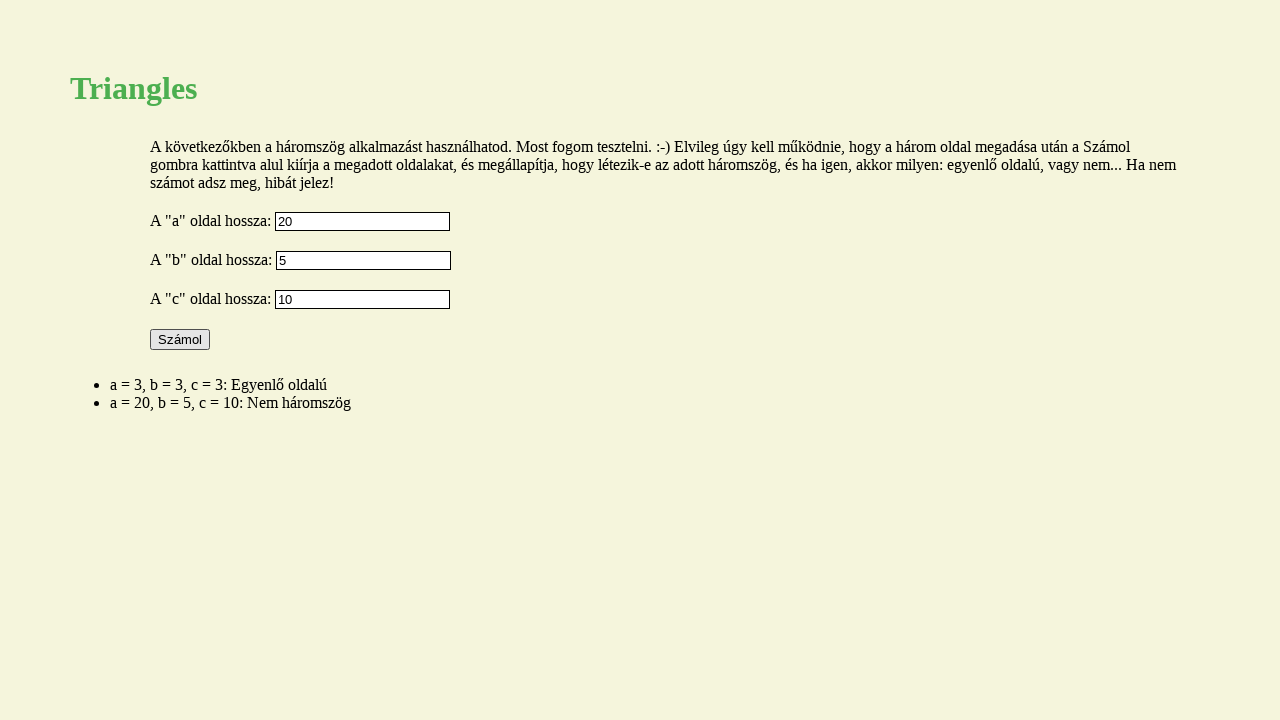

Cleared side A input on #a-input
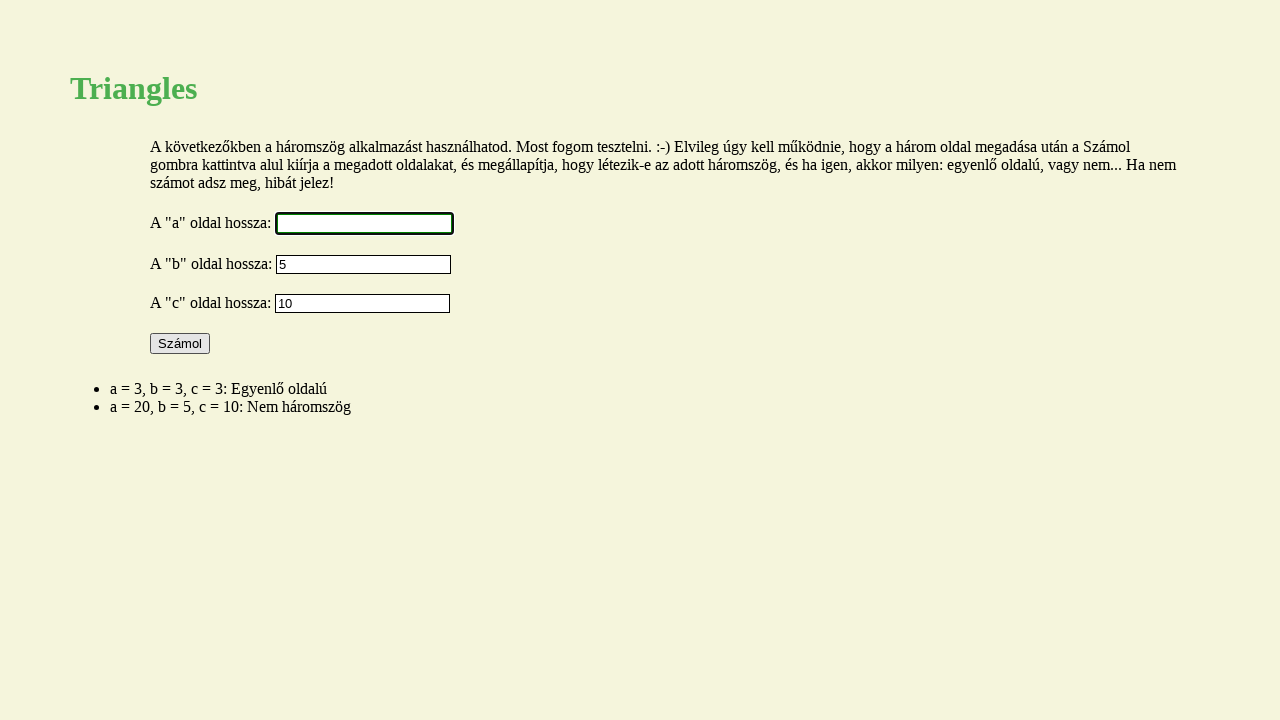

Cleared side B input on #b-input
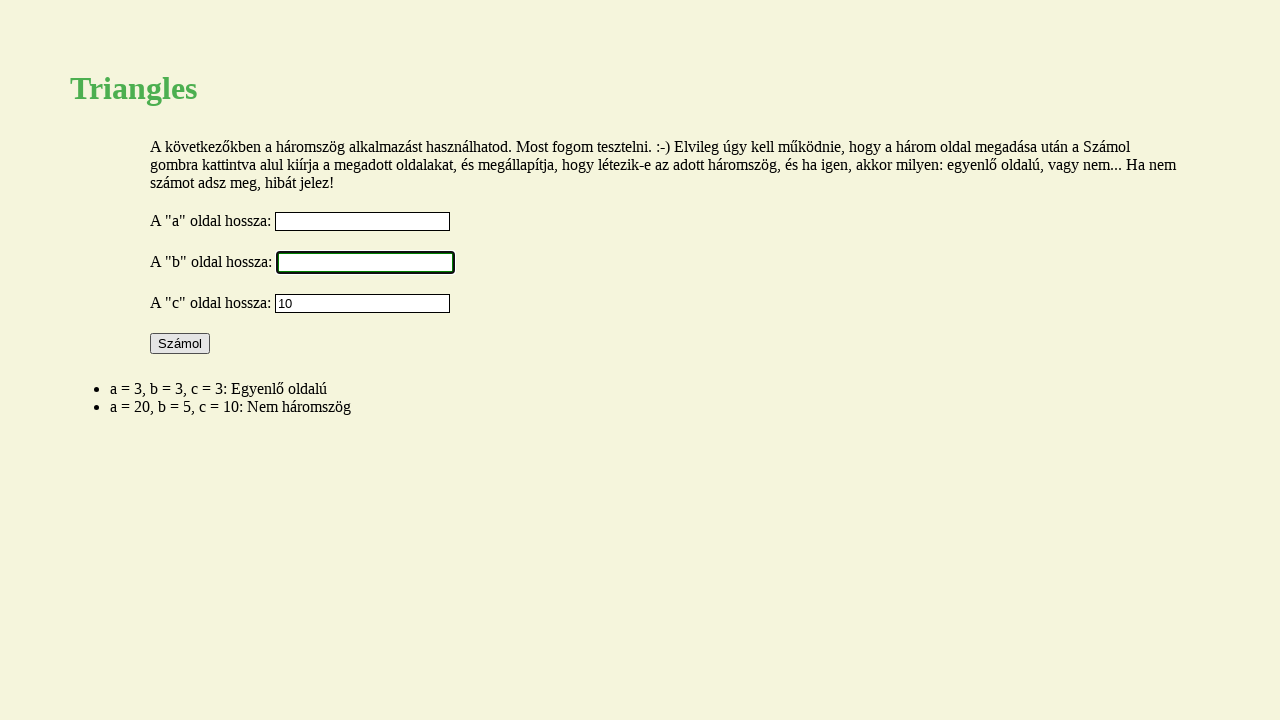

Cleared side C input on #c-input
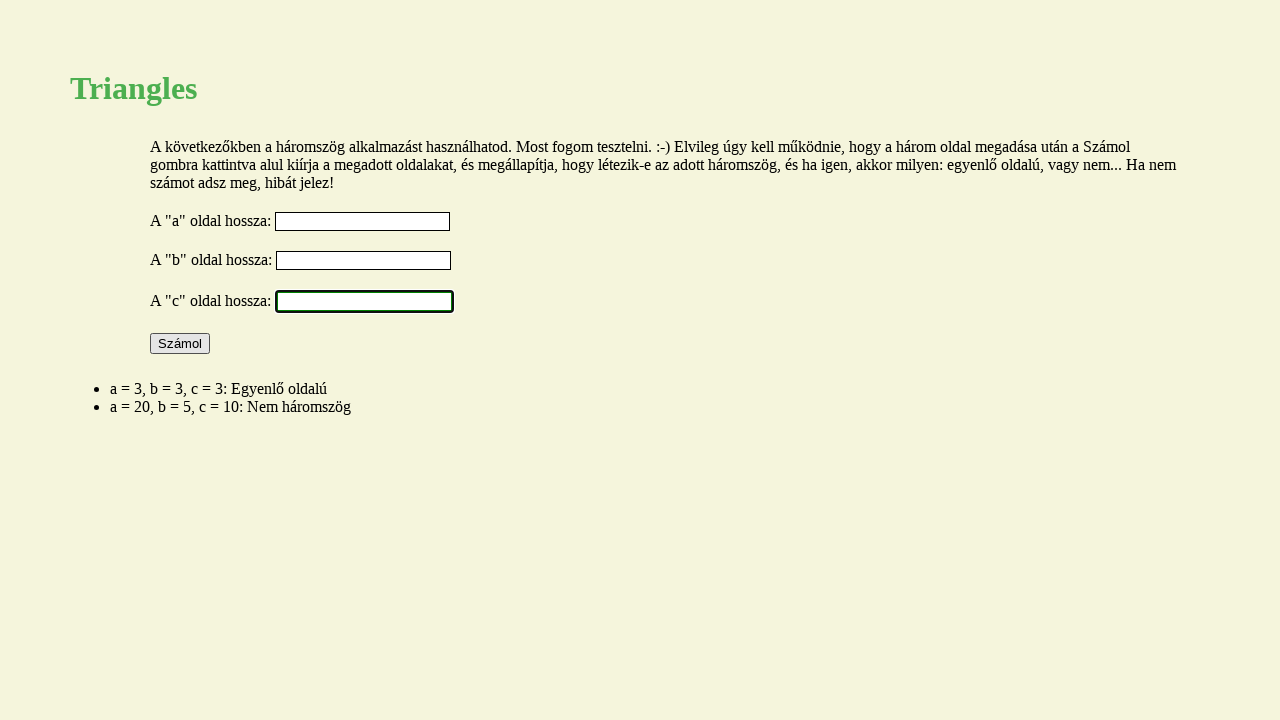

Filled side A with value 10 for negative values test on #a-input
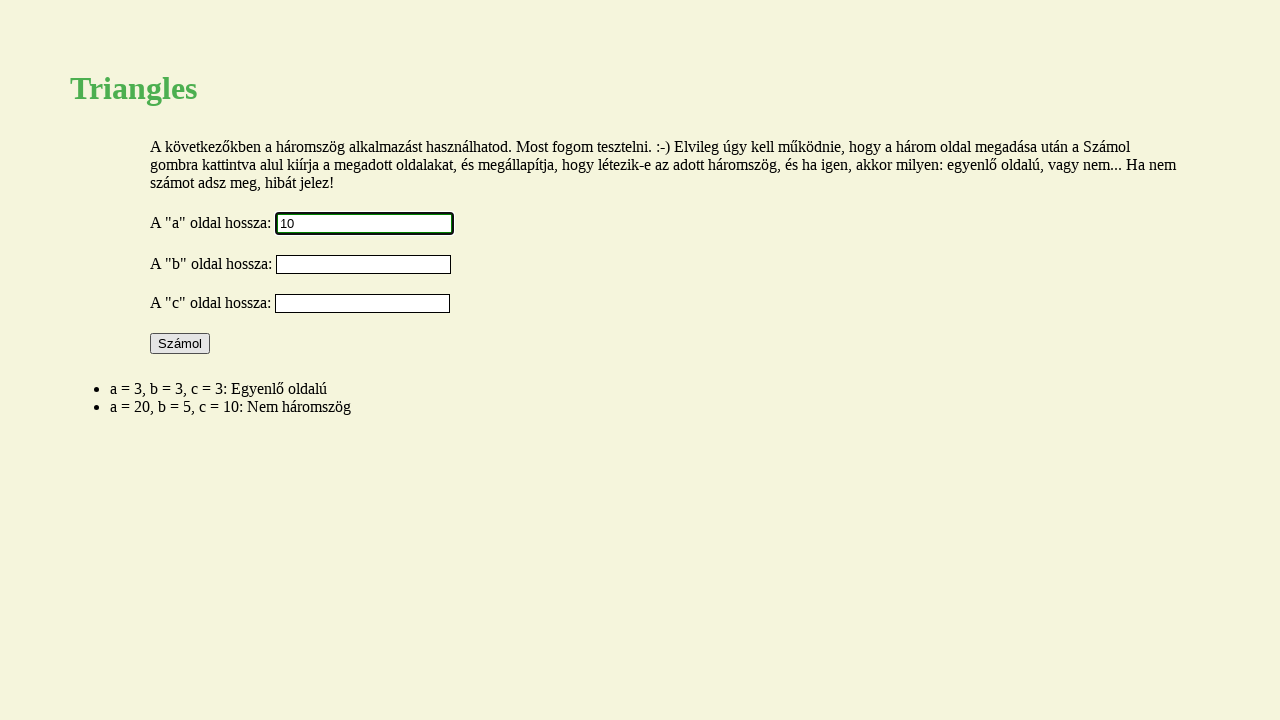

Filled side B with negative value -2 on #b-input
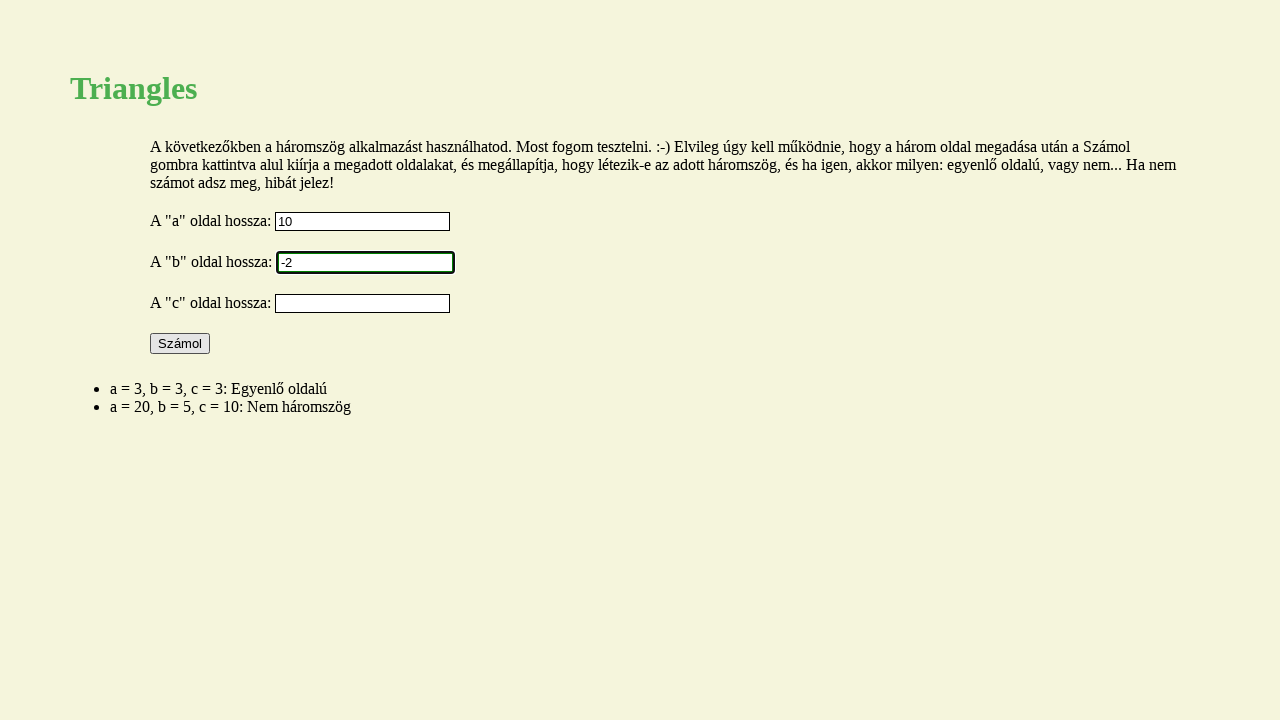

Filled side C with negative value -3 on #c-input
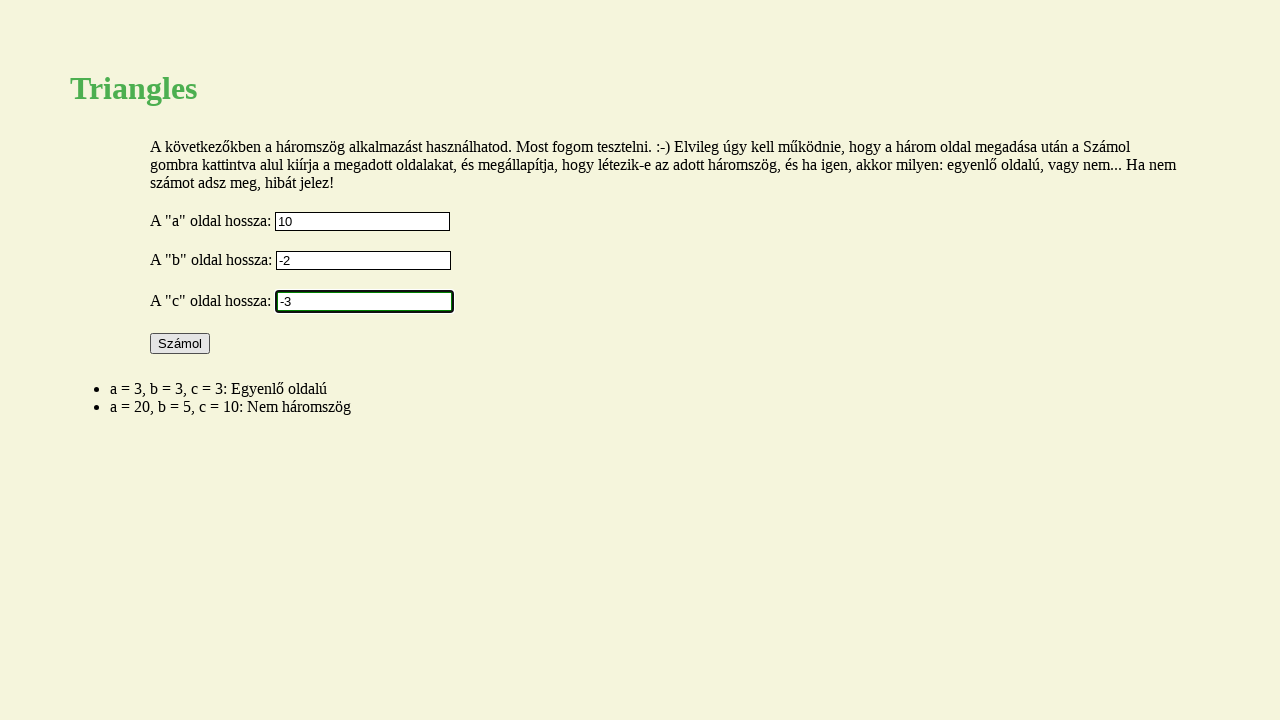

Clicked calculate button for negative values test at (180, 344) on #calculate-button
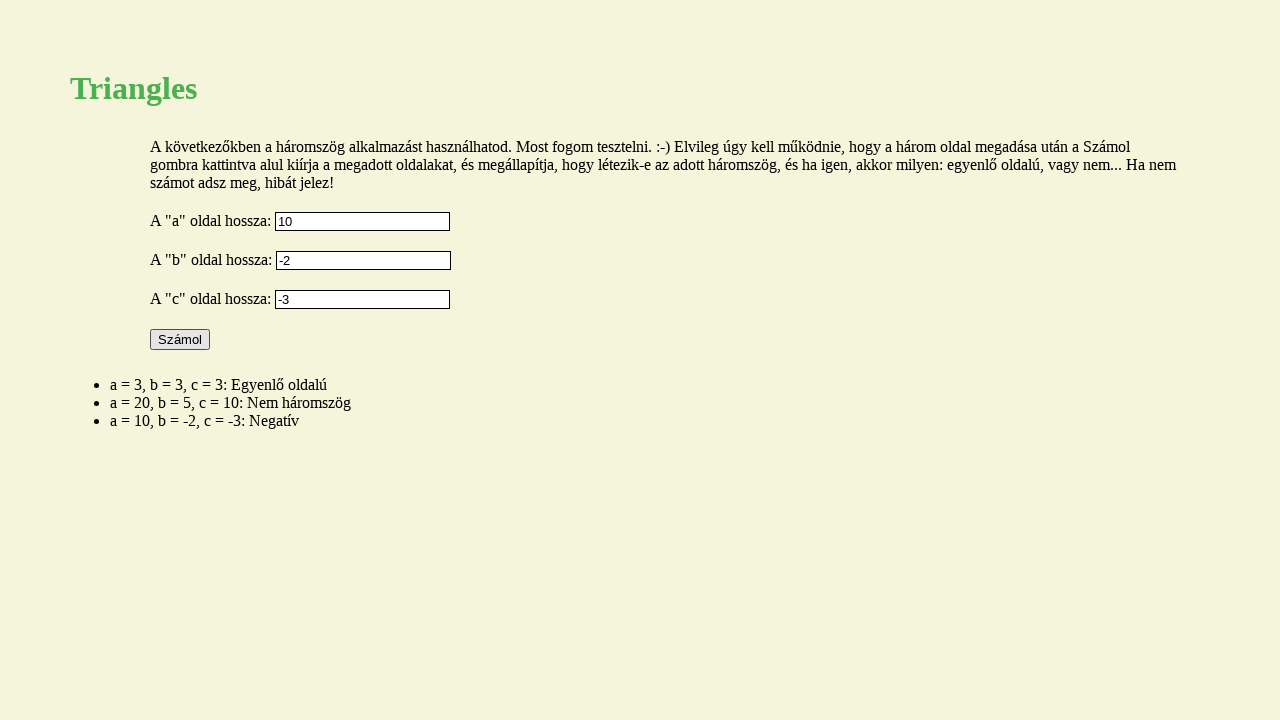

Result loaded for negative values classification
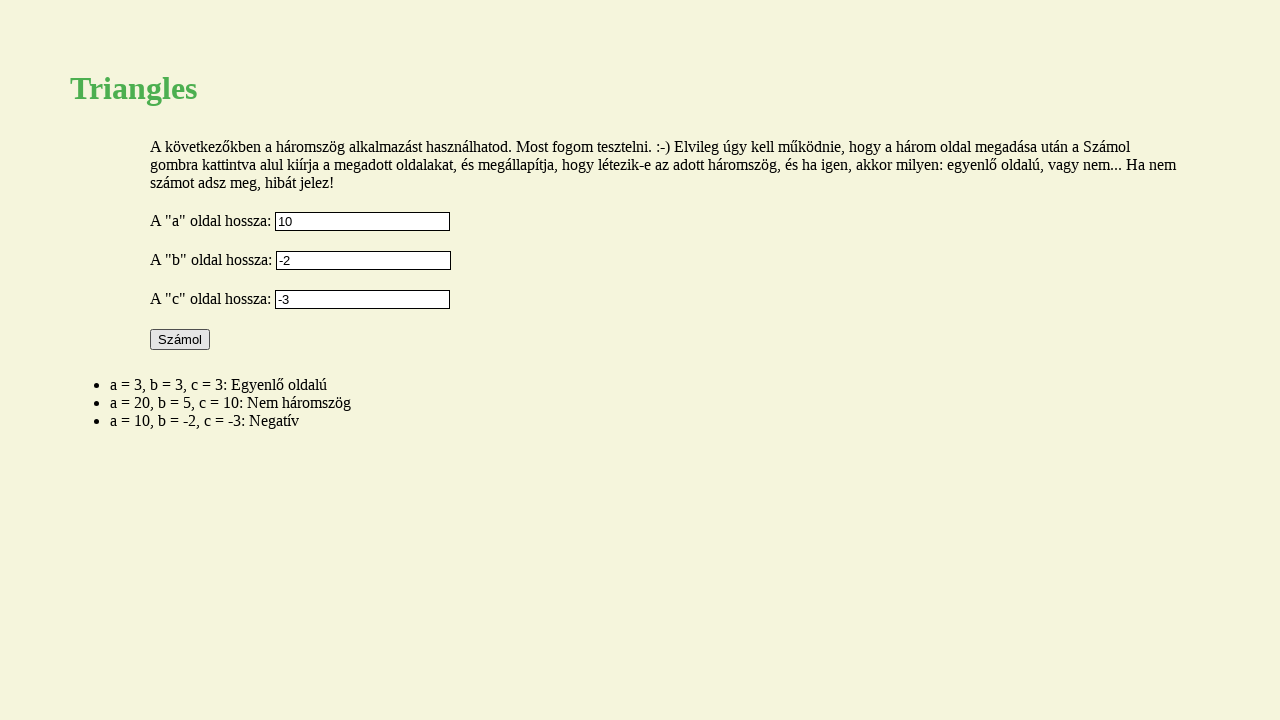

Cleared side A input on #a-input
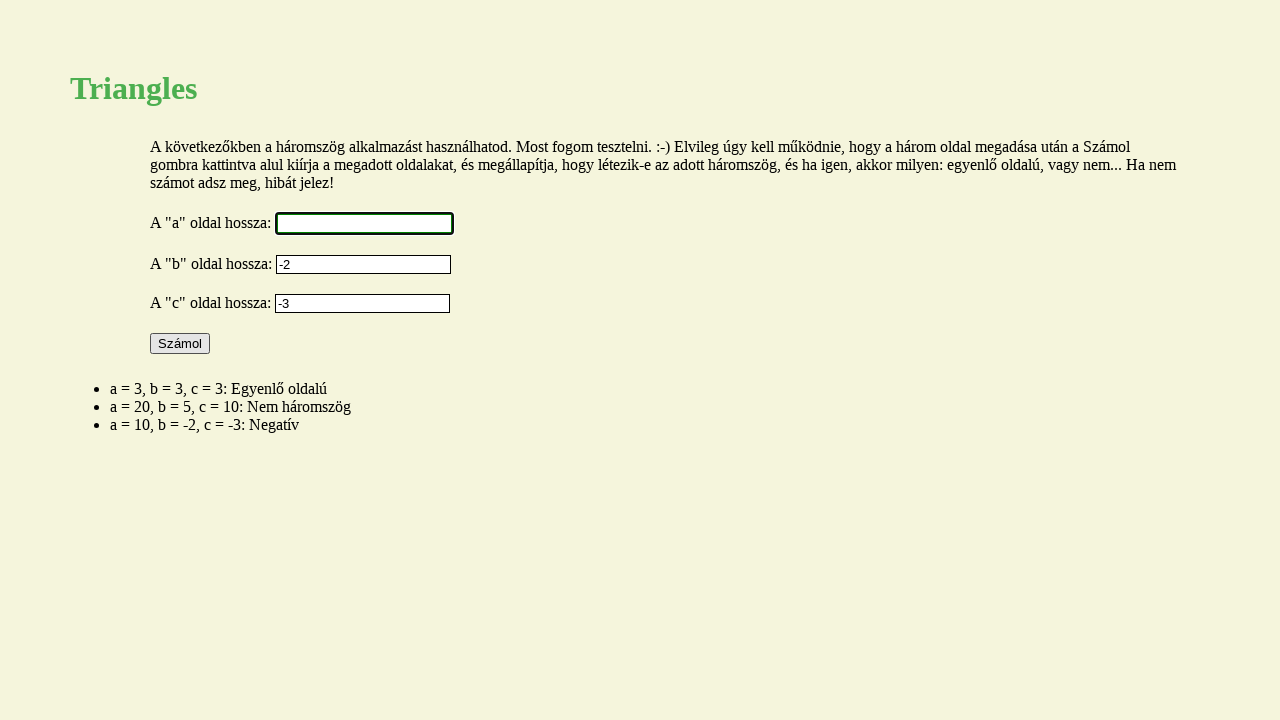

Cleared side B input on #b-input
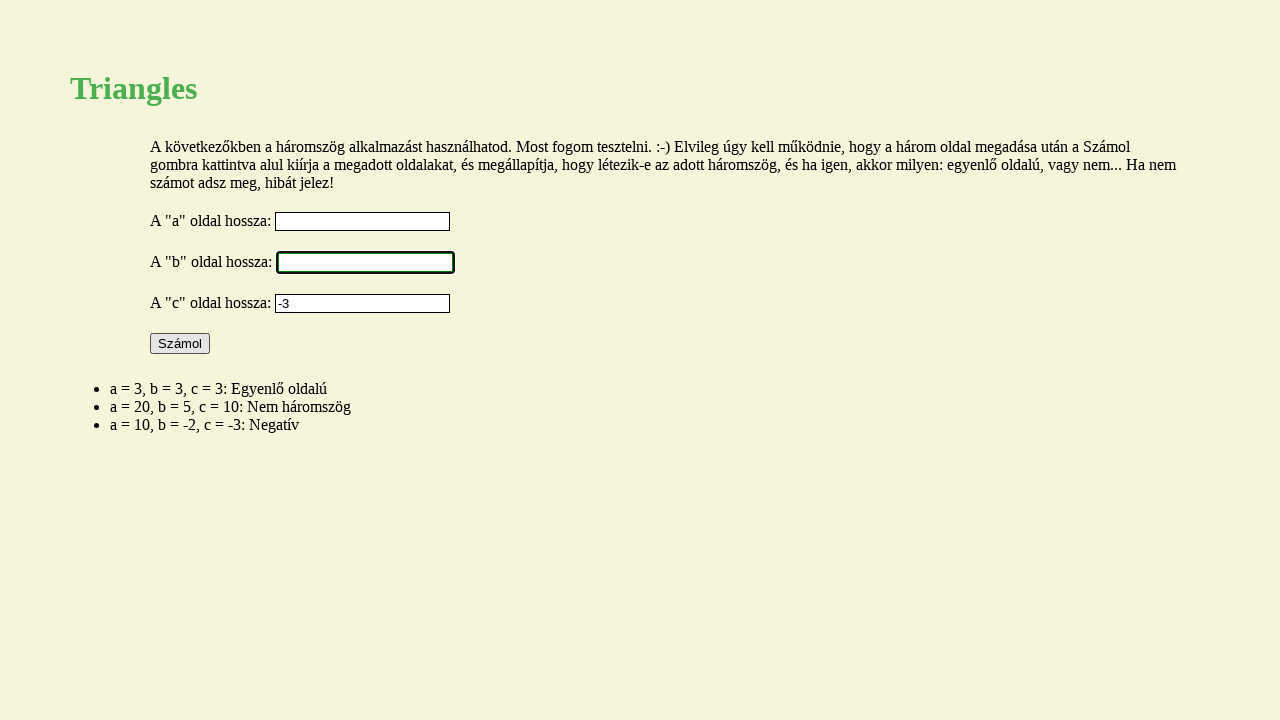

Cleared side C input on #c-input
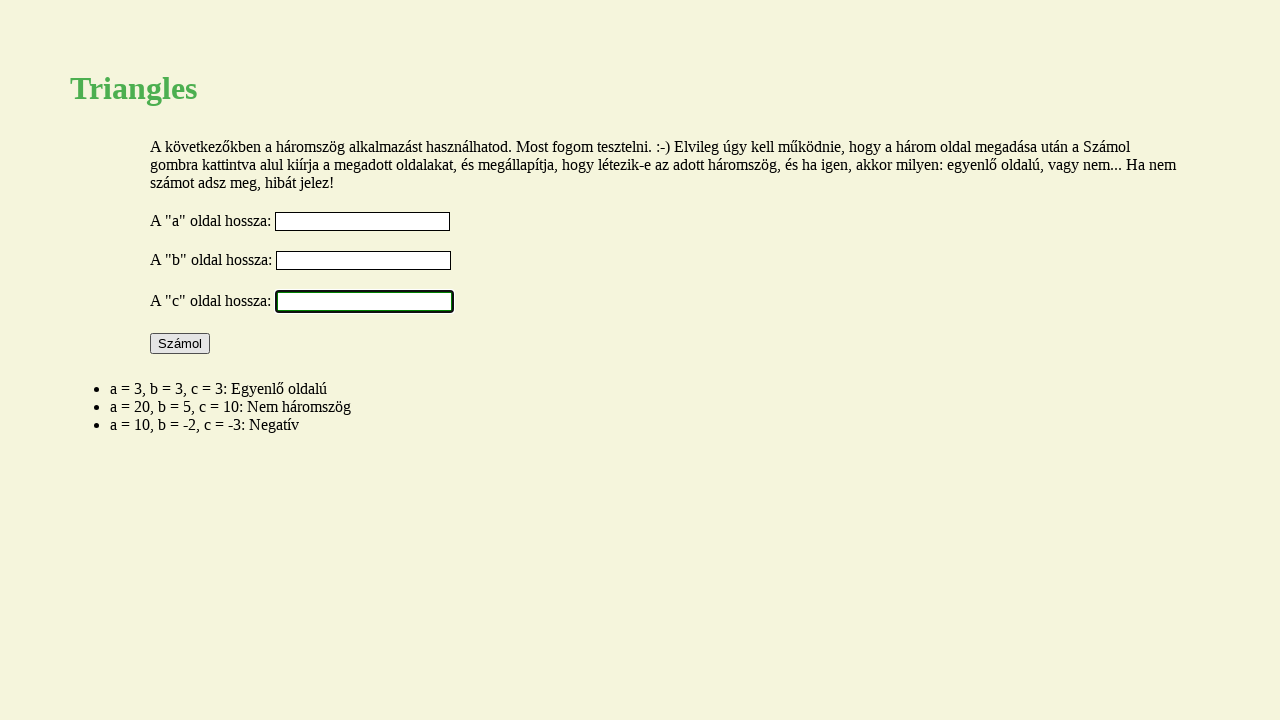

Filled side A with value 2 for non-numeric input test on #a-input
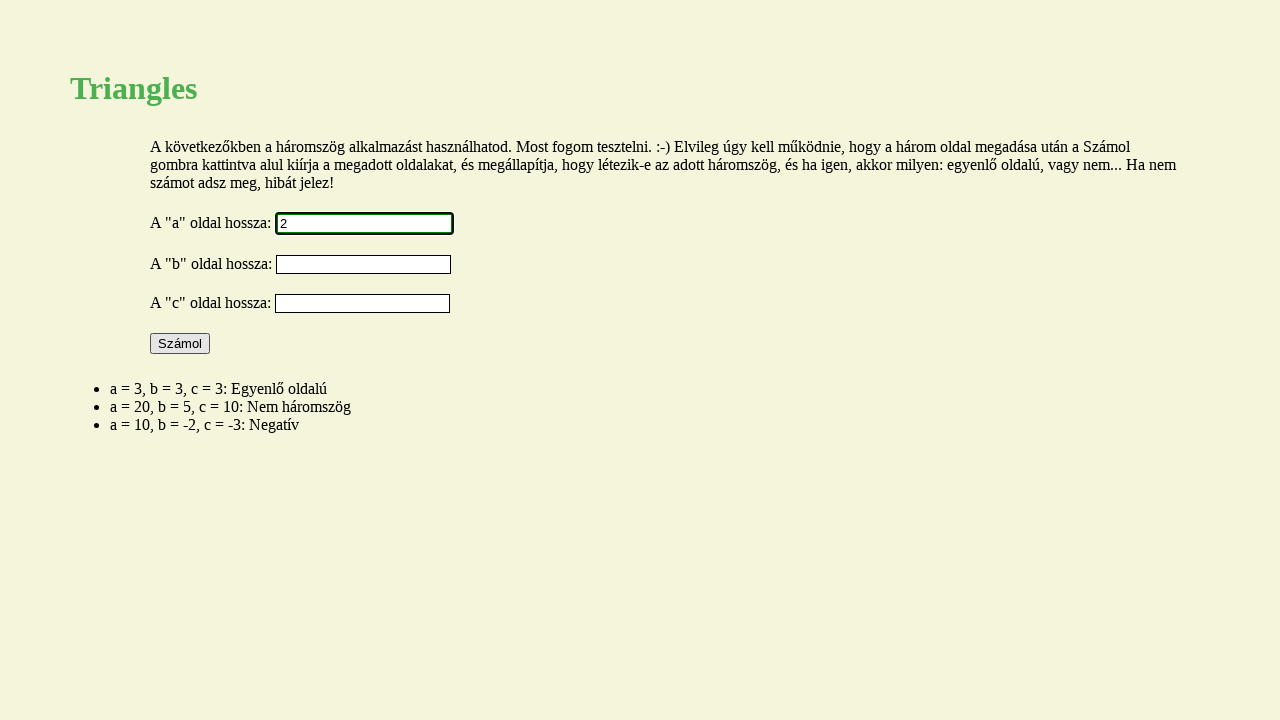

Filled side B with value 5 on #b-input
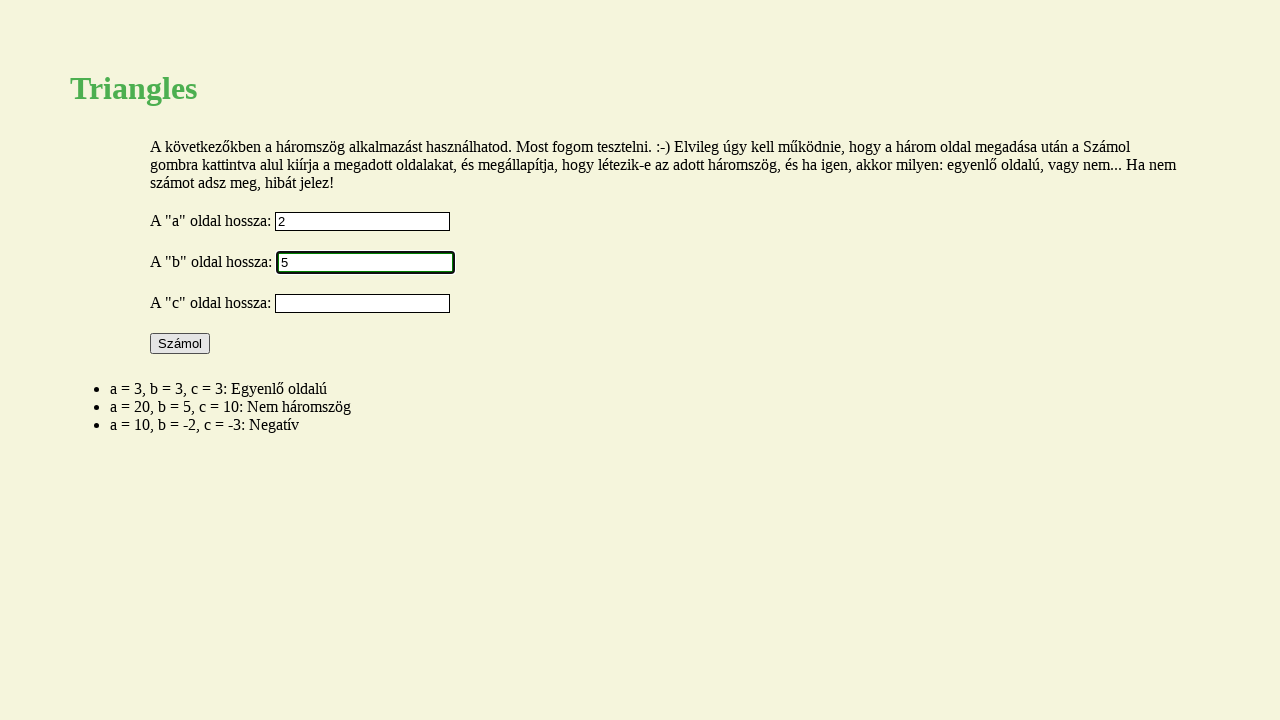

Filled side C with non-numeric value 'q' on #c-input
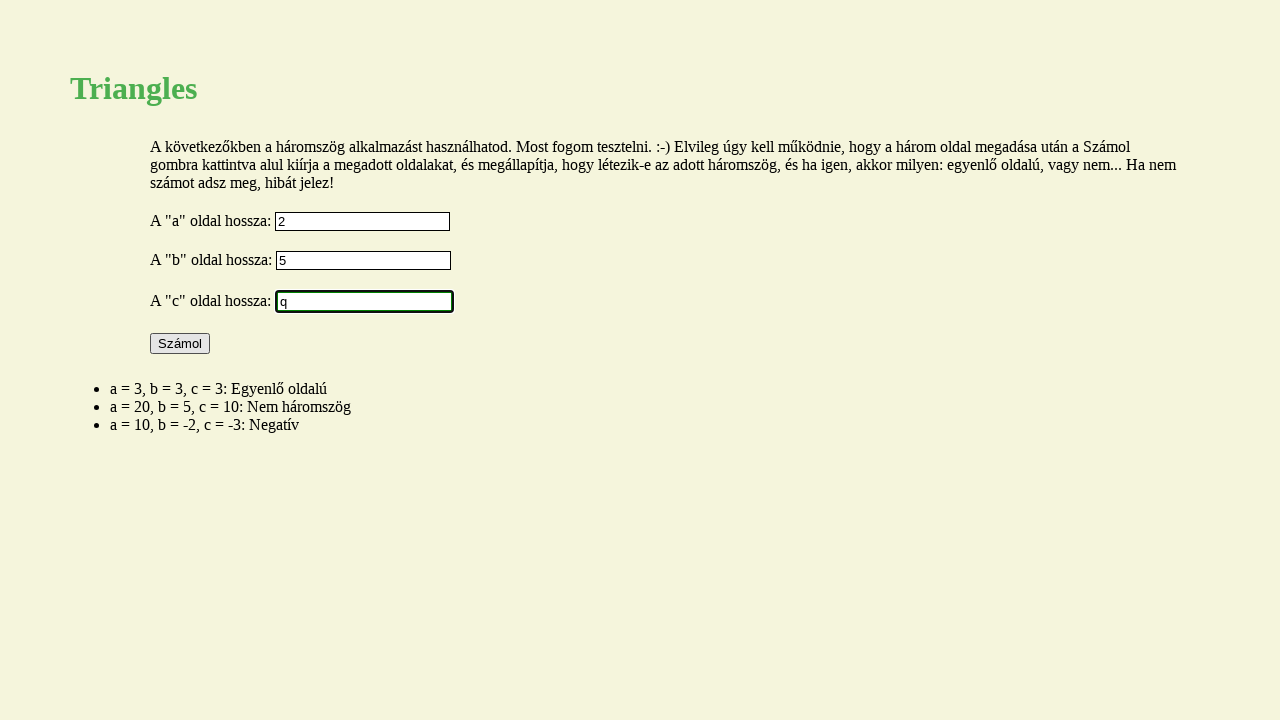

Clicked calculate button for non-numeric input test at (180, 344) on #calculate-button
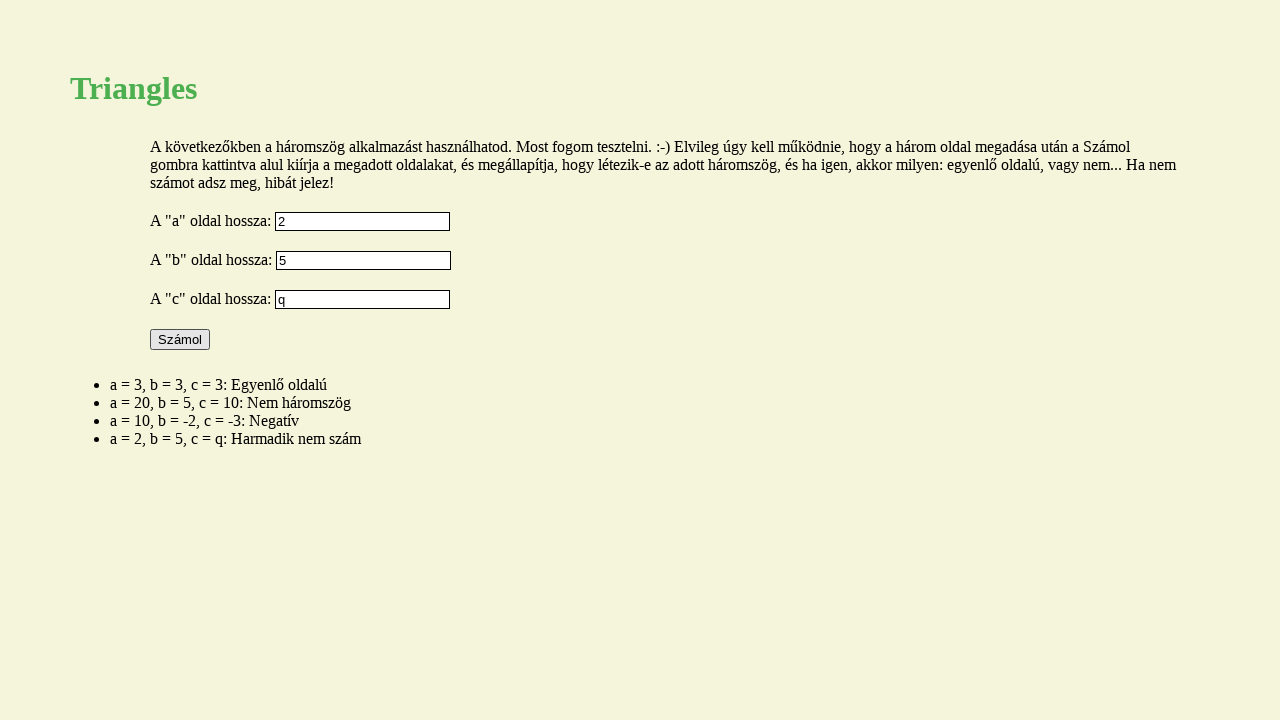

Result loaded for non-numeric input classification
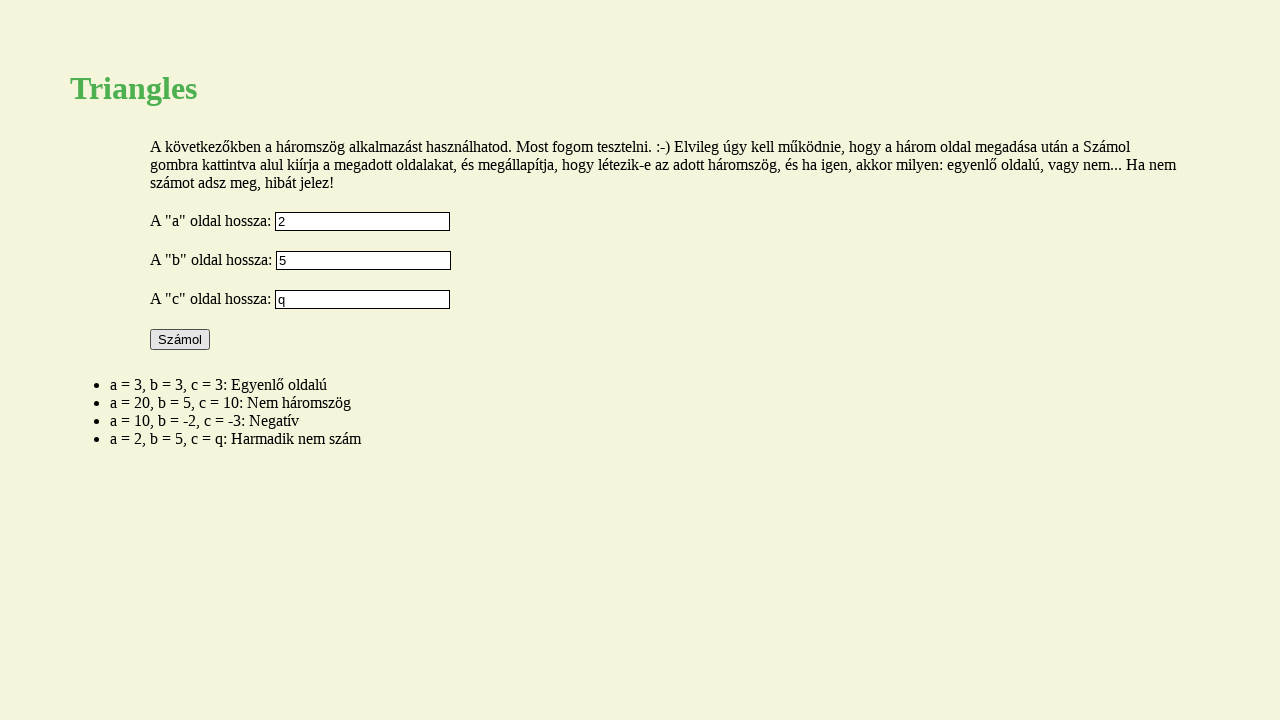

Cleared side A input on #a-input
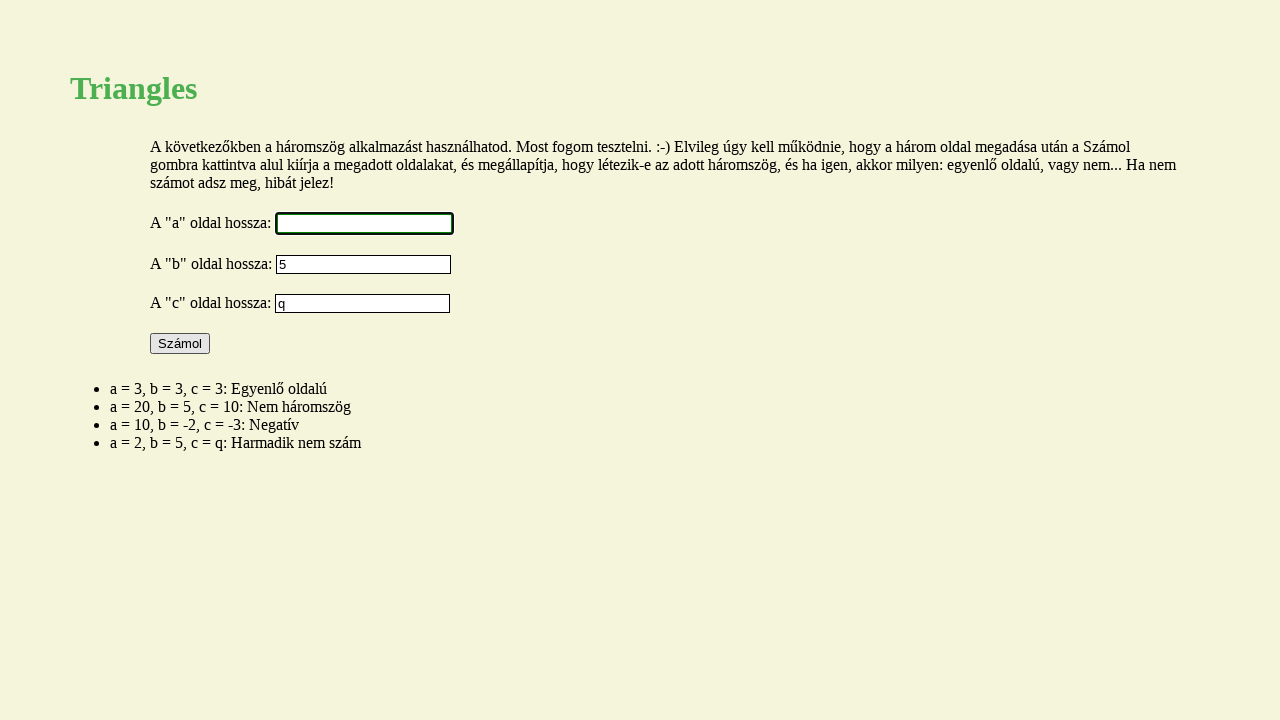

Cleared side B input on #b-input
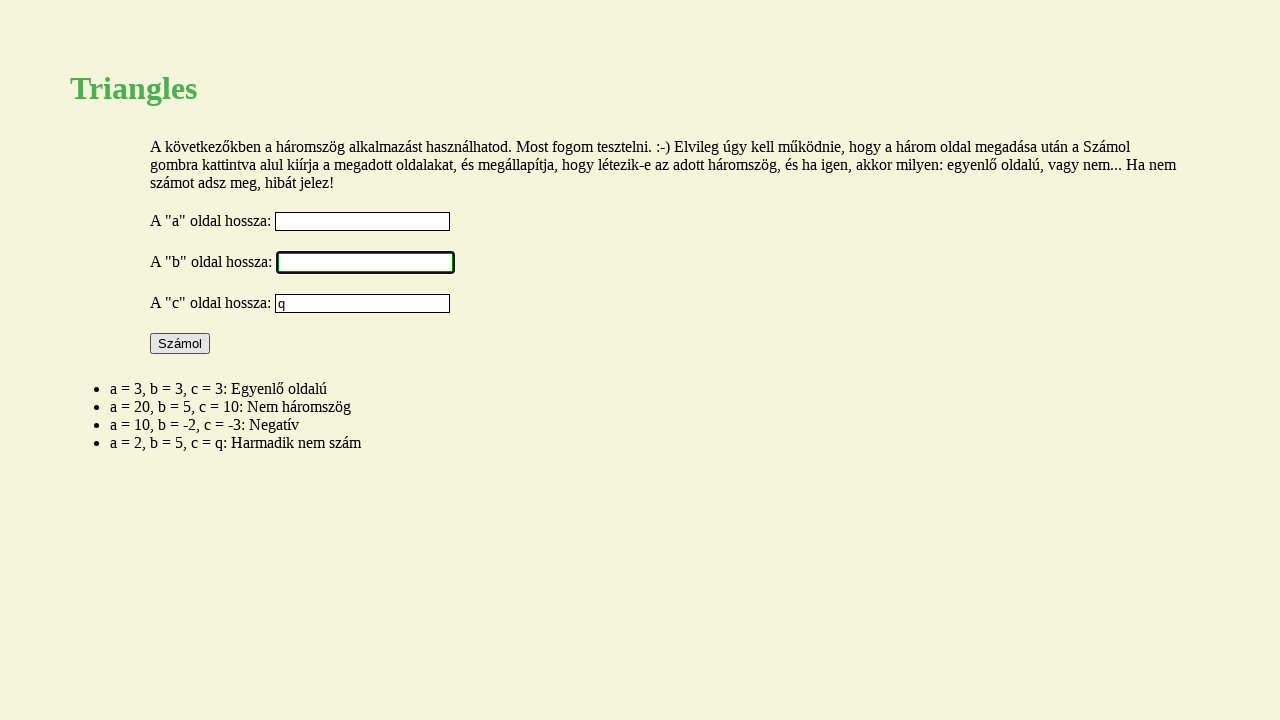

Cleared side C input on #c-input
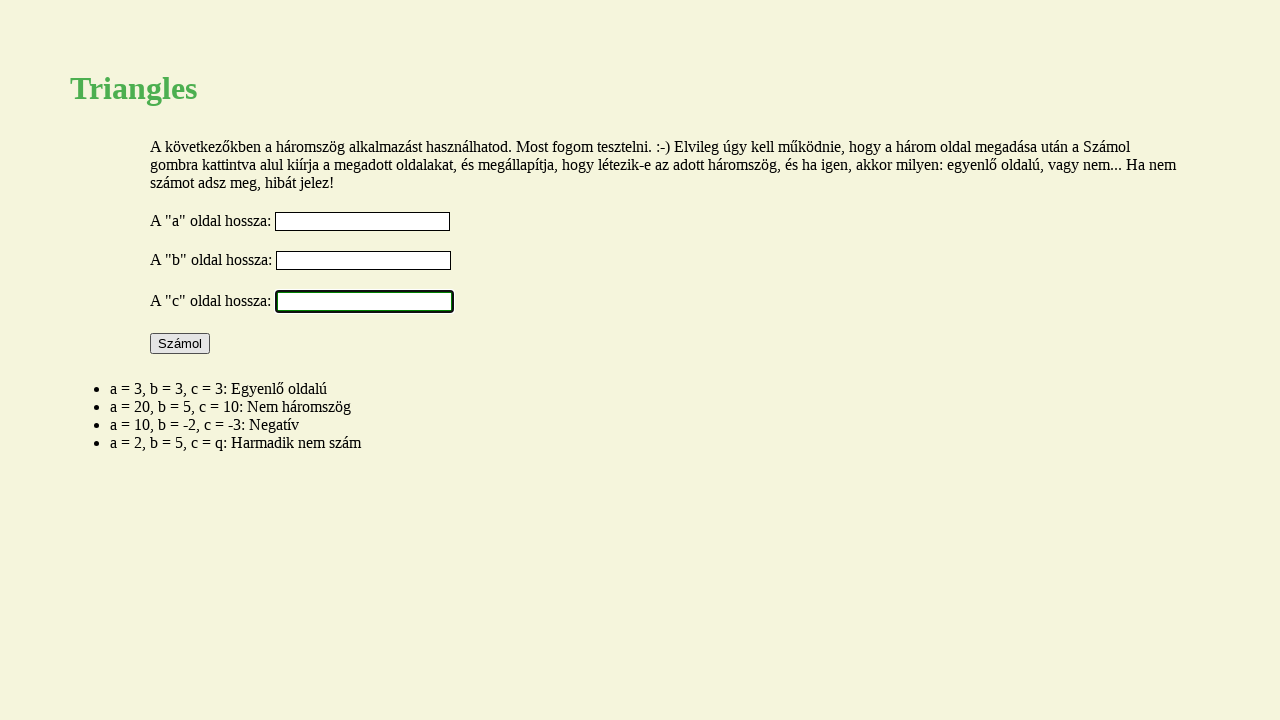

Filled side A with value 10 for isosceles triangle test on #a-input
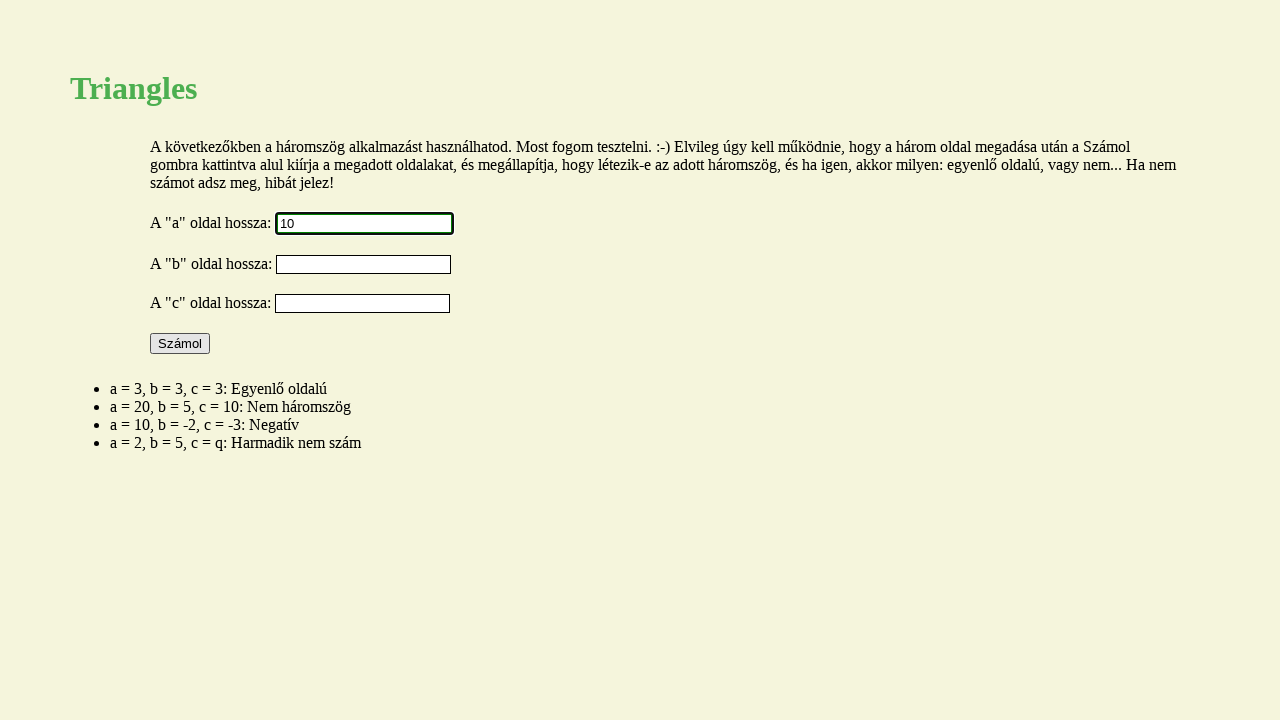

Filled side B with value 5 on #b-input
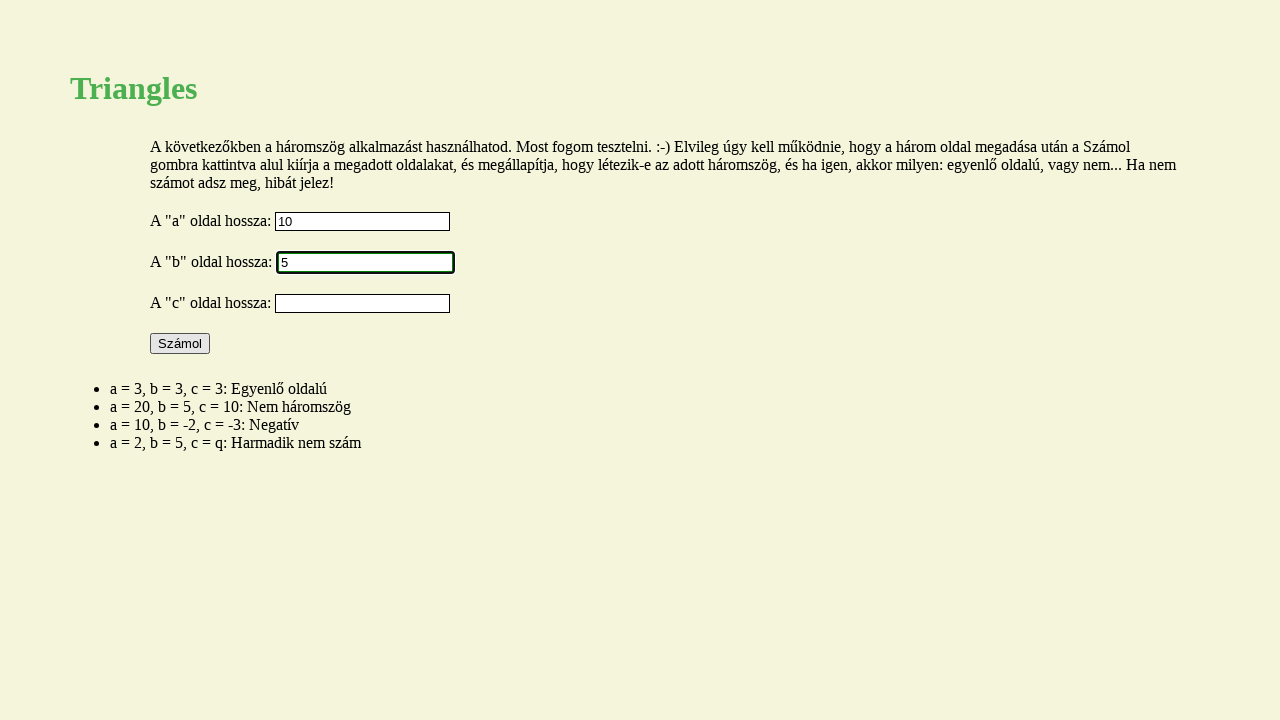

Filled side C with value 10 on #c-input
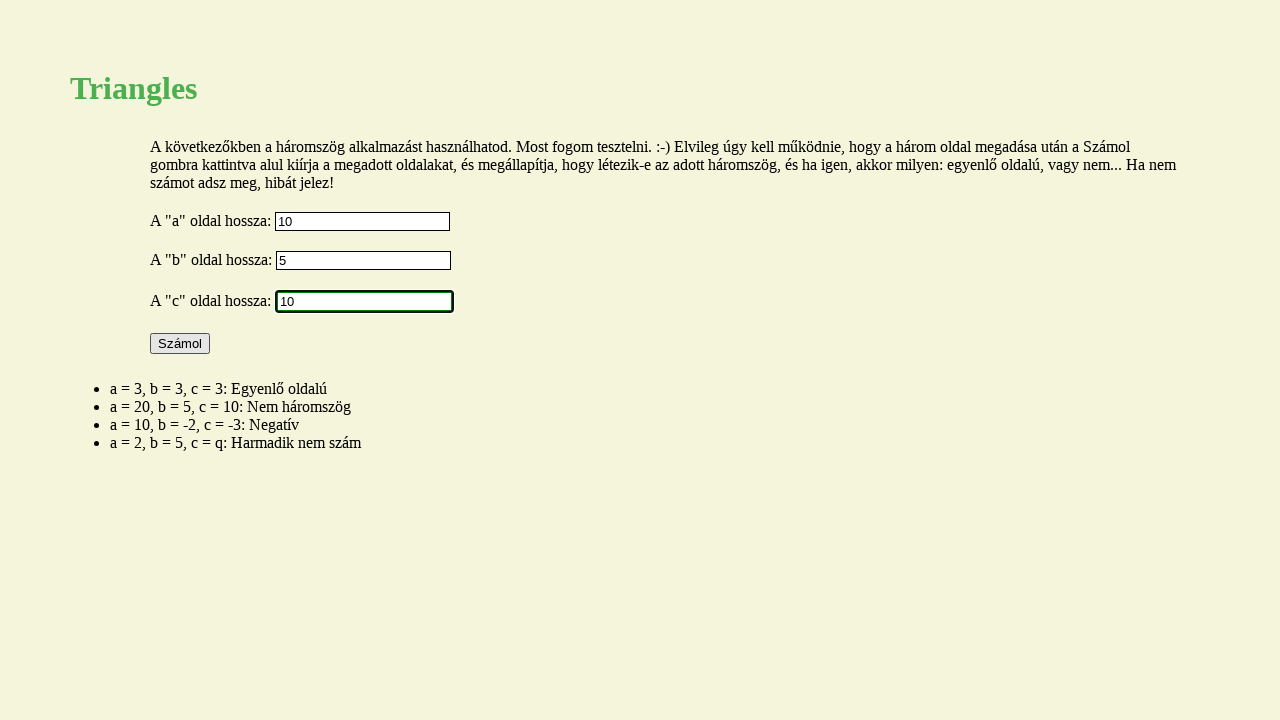

Clicked calculate button for isosceles triangle at (180, 344) on #calculate-button
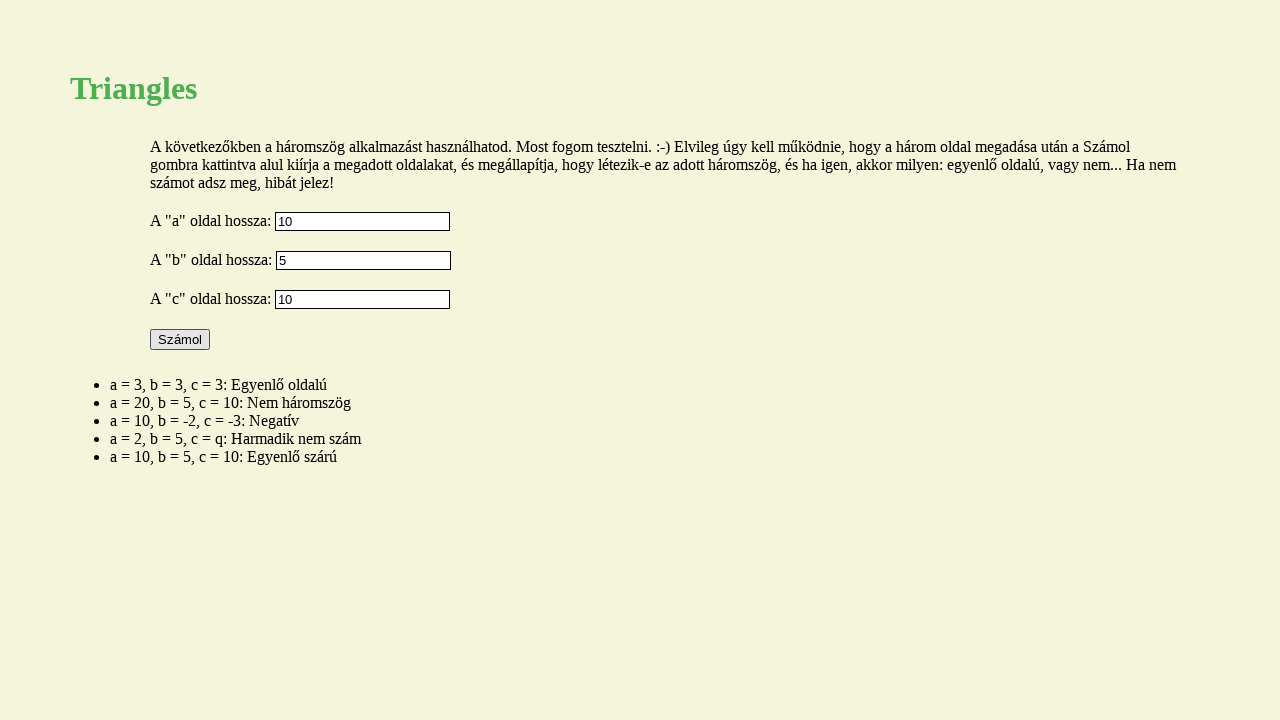

Result loaded for isosceles triangle classification
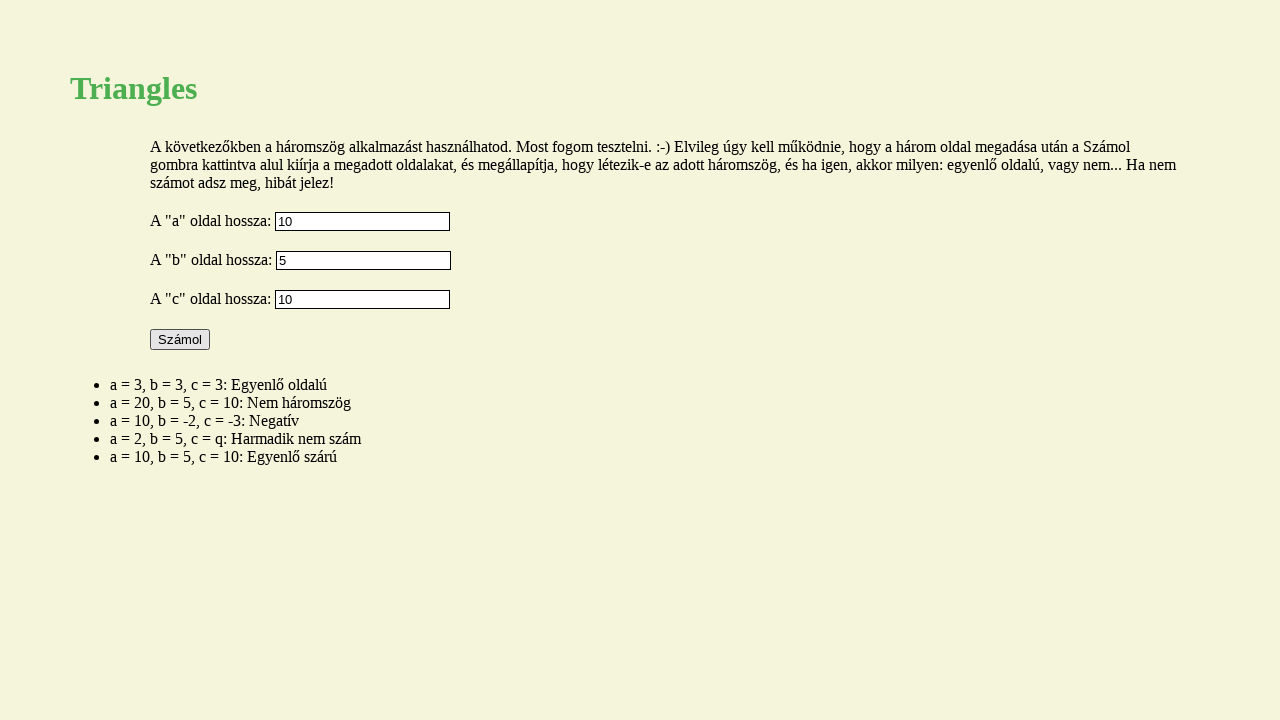

Cleared side A input on #a-input
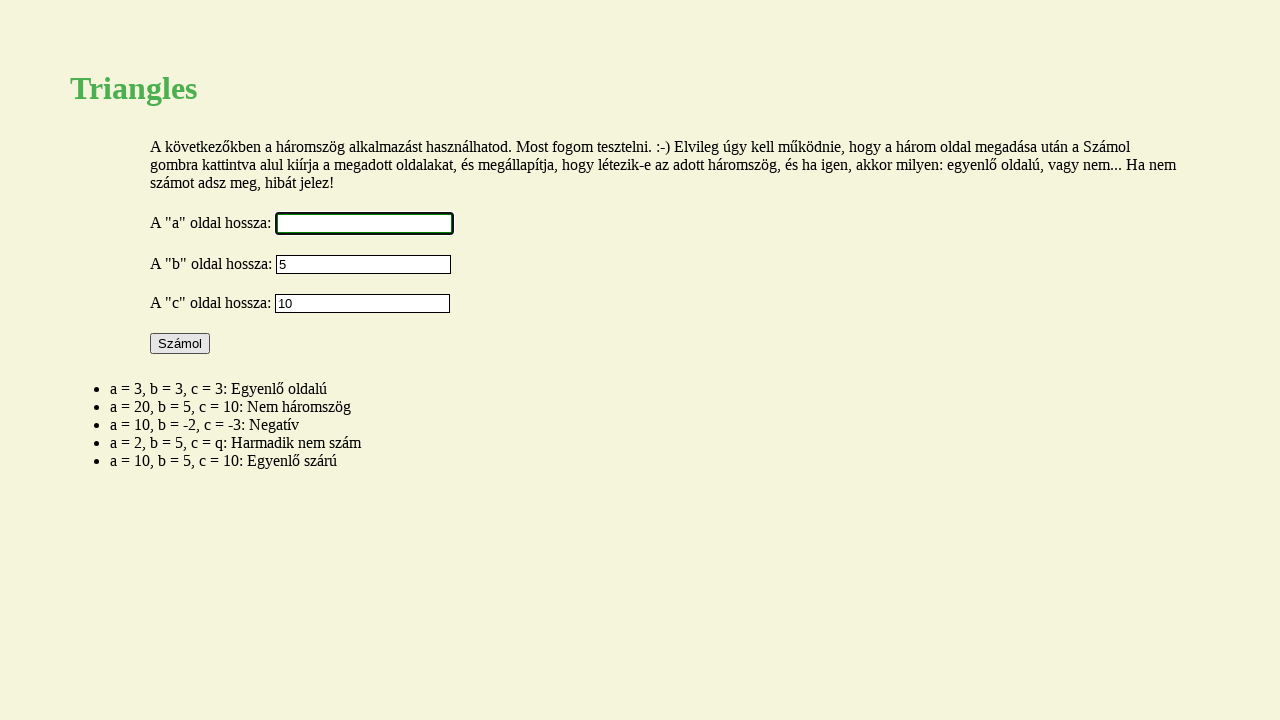

Cleared side B input on #b-input
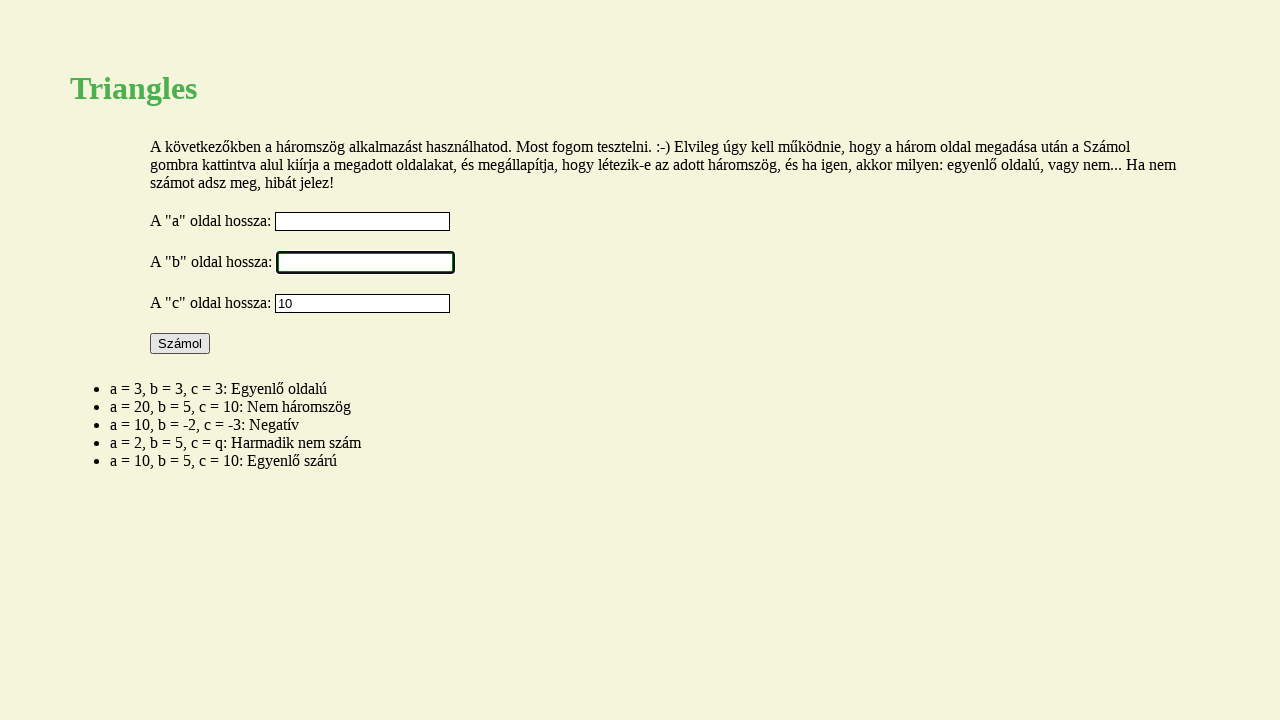

Cleared side C input on #c-input
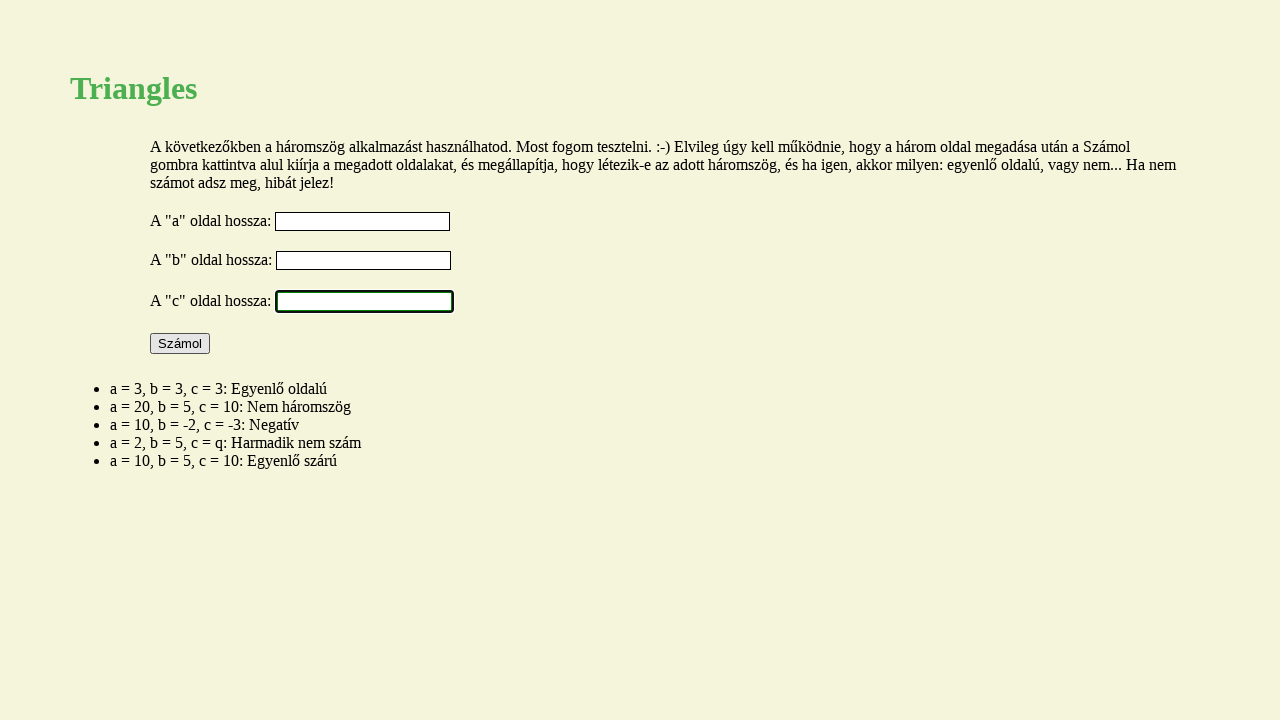

Filled side A with value 10 for scalene triangle test on #a-input
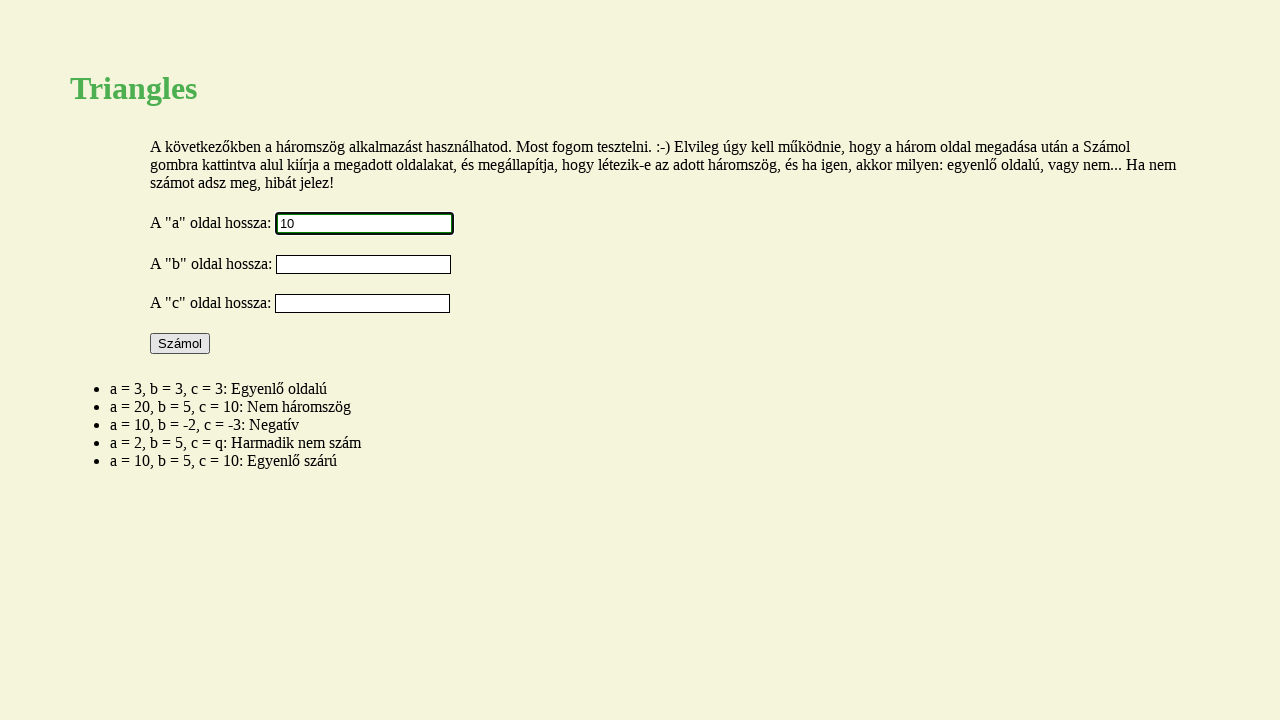

Filled side B with value 5 on #b-input
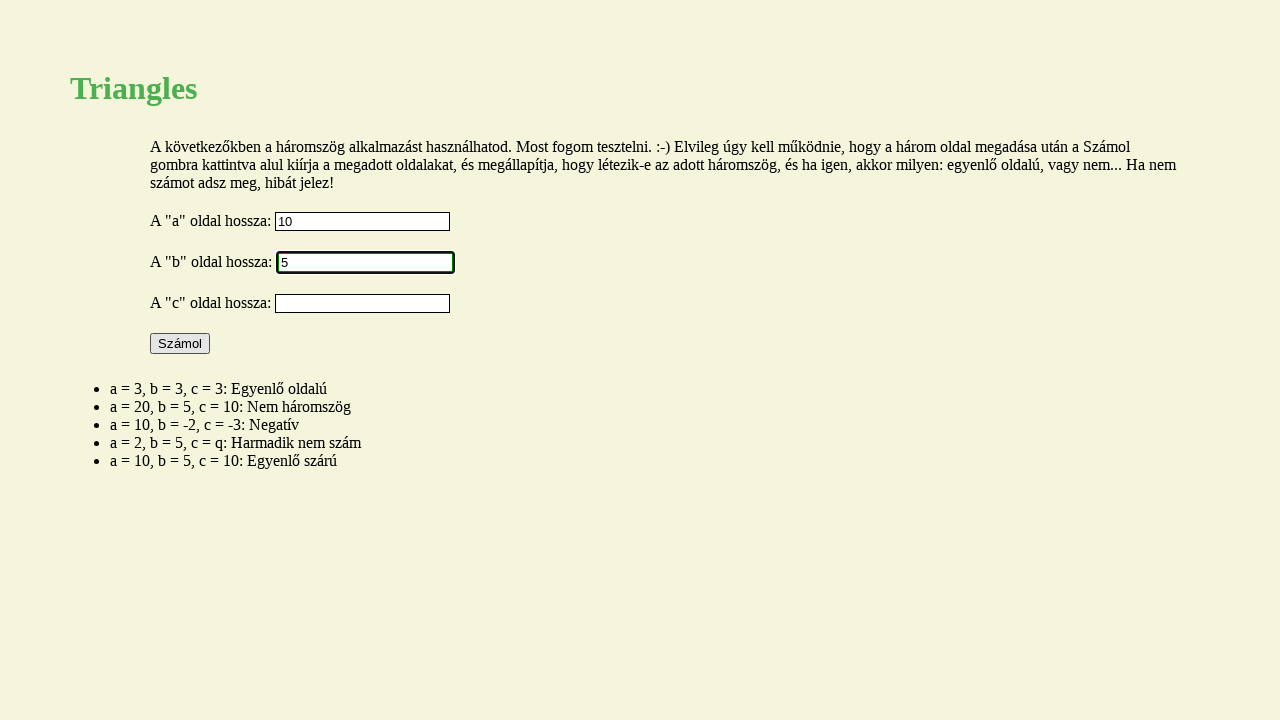

Filled side C with value 8 on #c-input
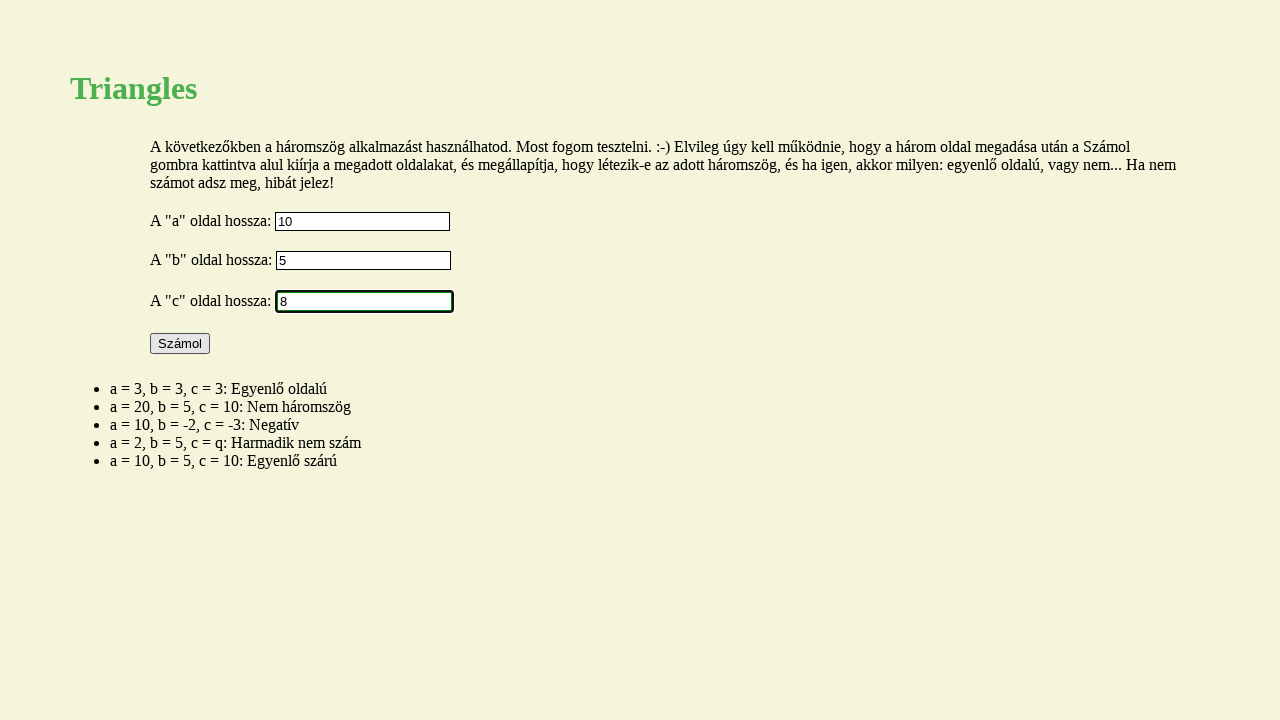

Clicked calculate button for scalene triangle at (180, 344) on #calculate-button
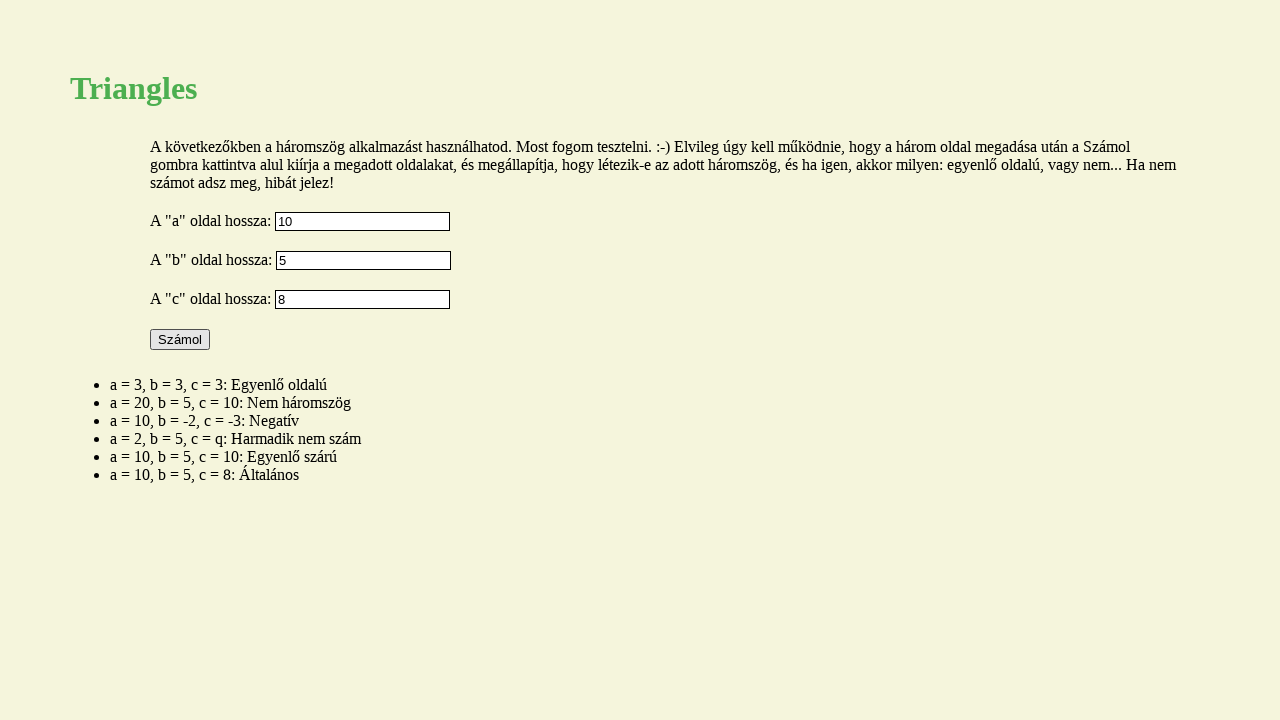

Result loaded for scalene triangle classification
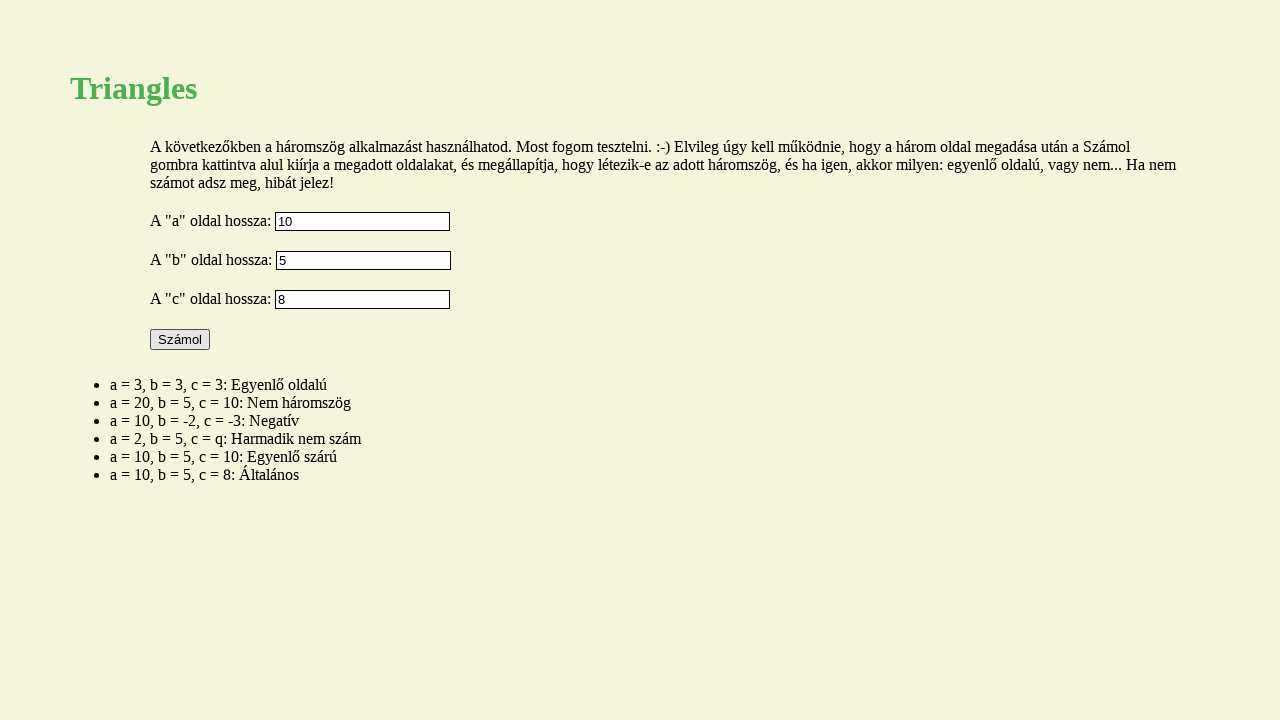

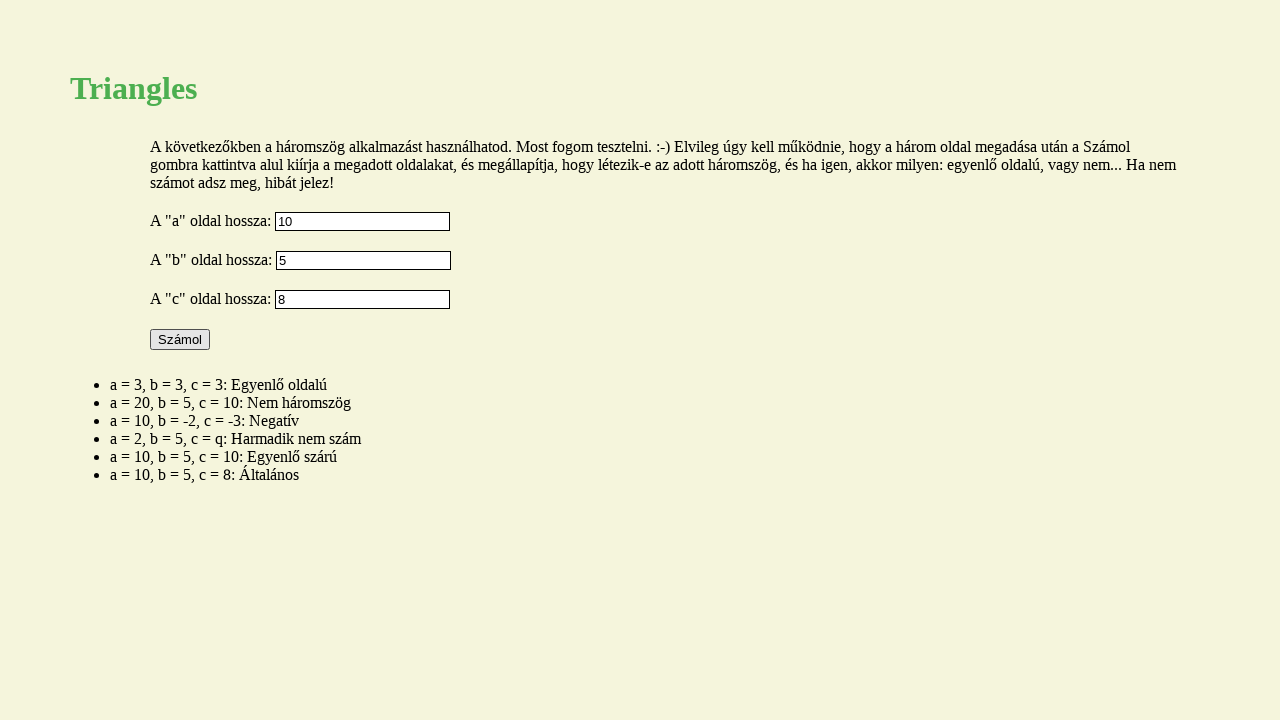